Tests a page that randomly displays typos by refreshing until the correct text without typos is found

Starting URL: https://the-internet.herokuapp.com

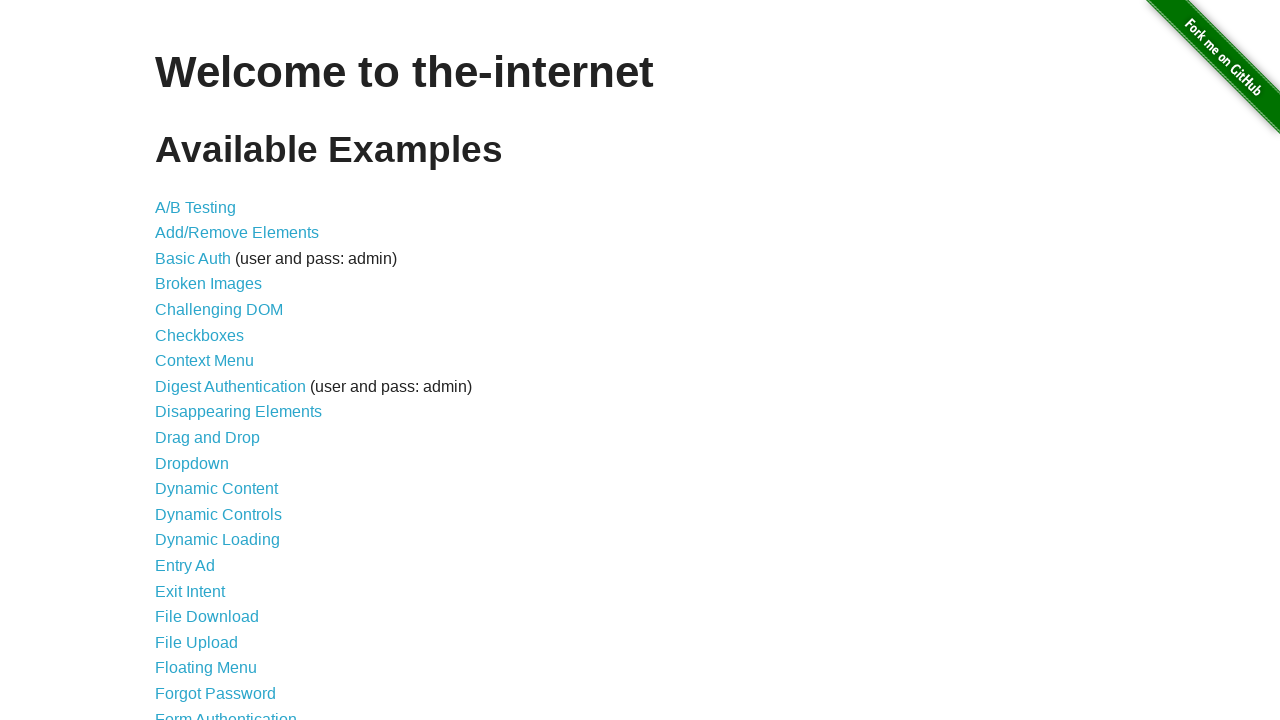

Clicked on the Typos link at (176, 625) on text=Typos
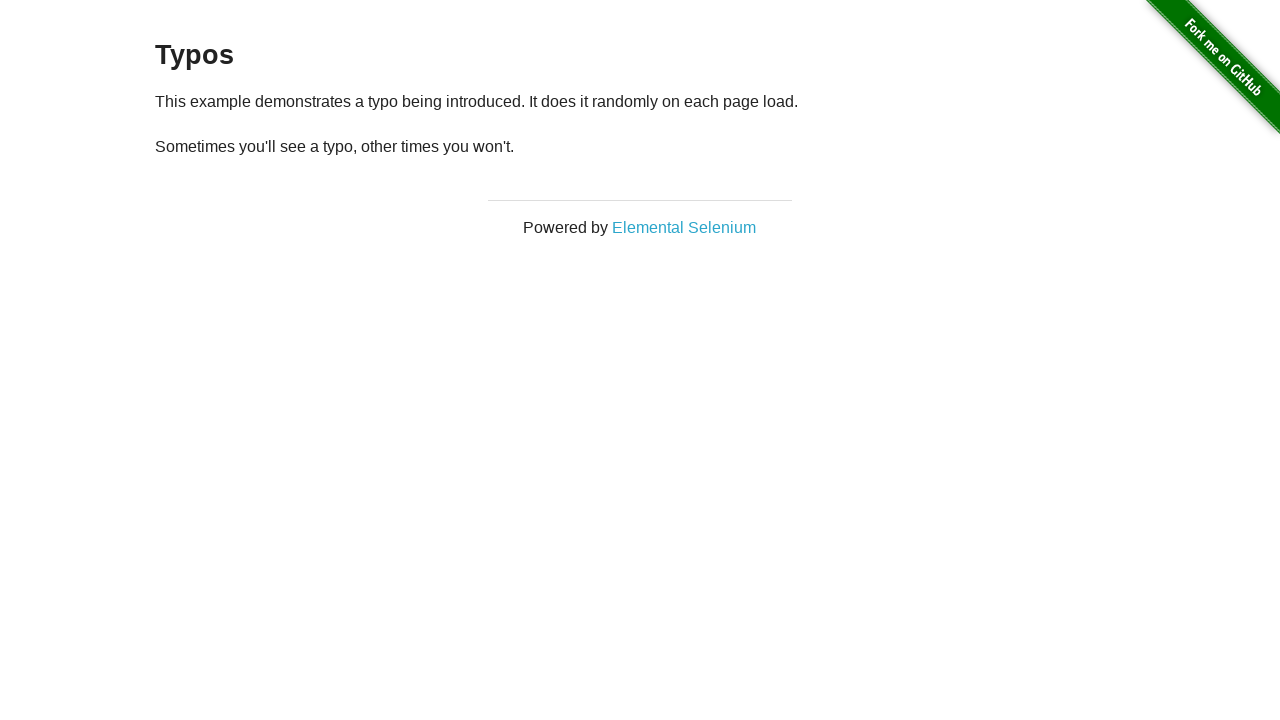

Content loaded and #content selector is visible
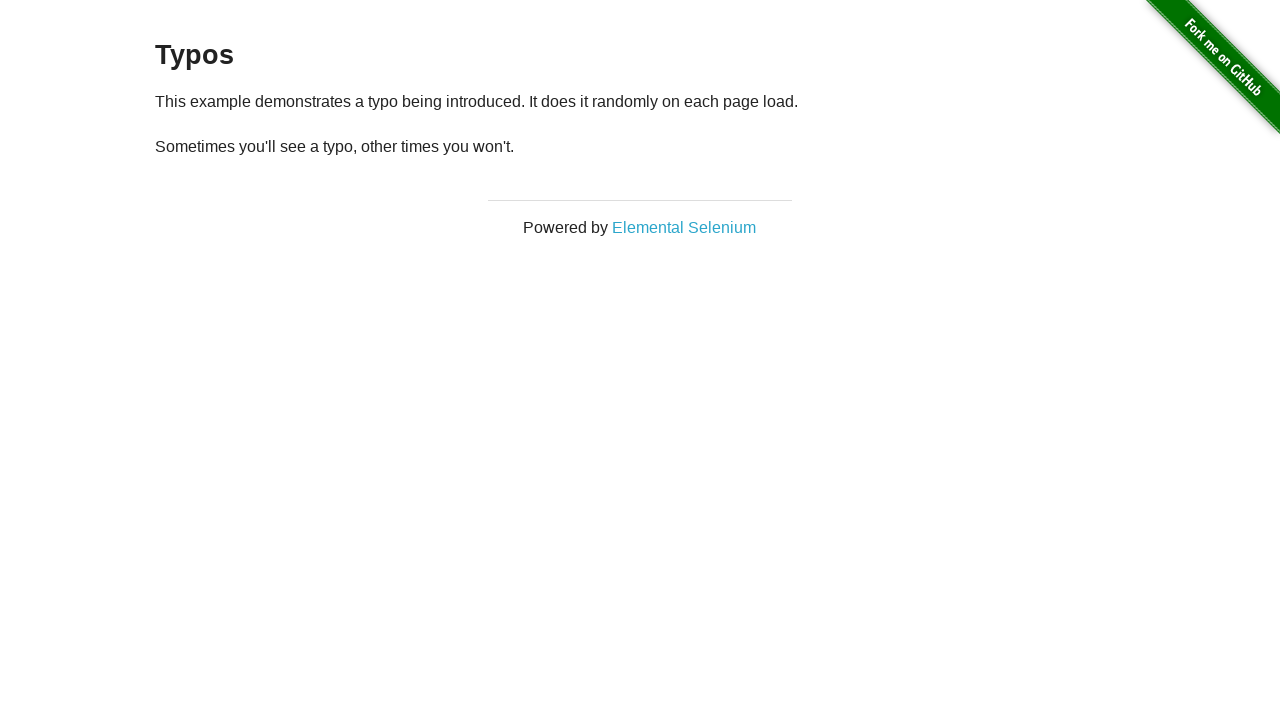

Retrieved initial paragraph text: '
  Sometimes you'll see a typo, other times you won't.
'
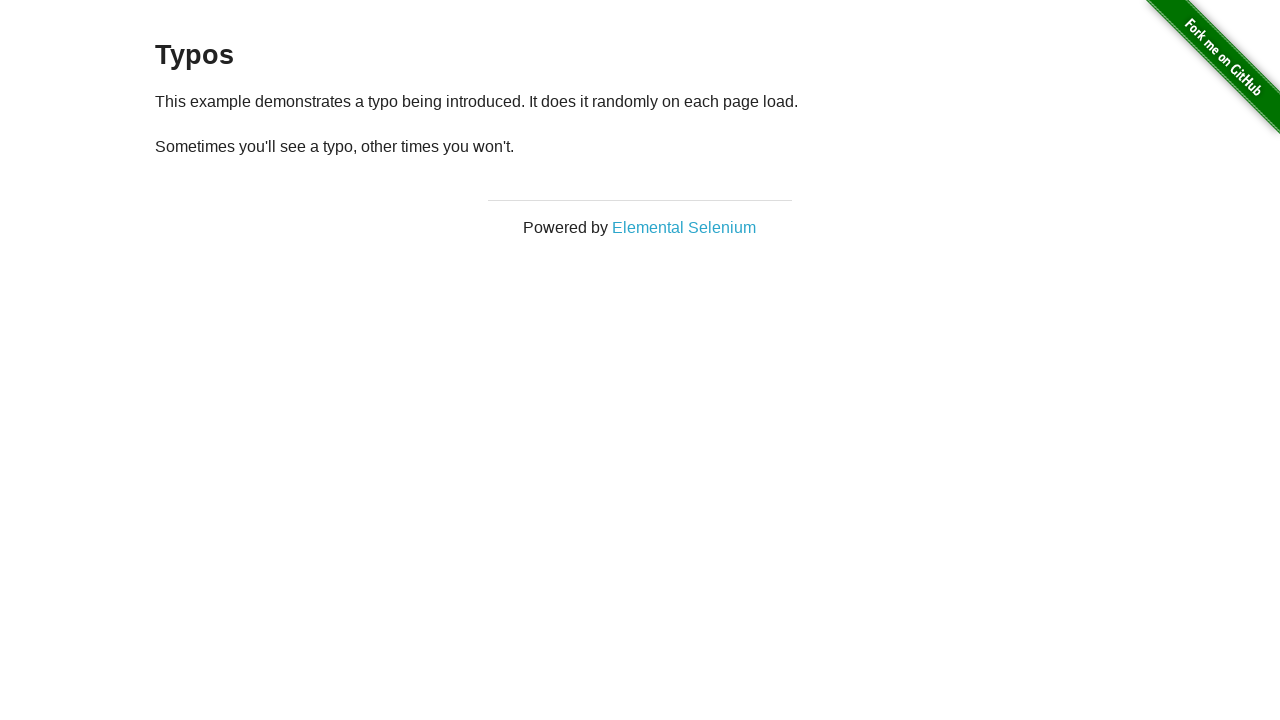

Reloaded page (attempt 2)
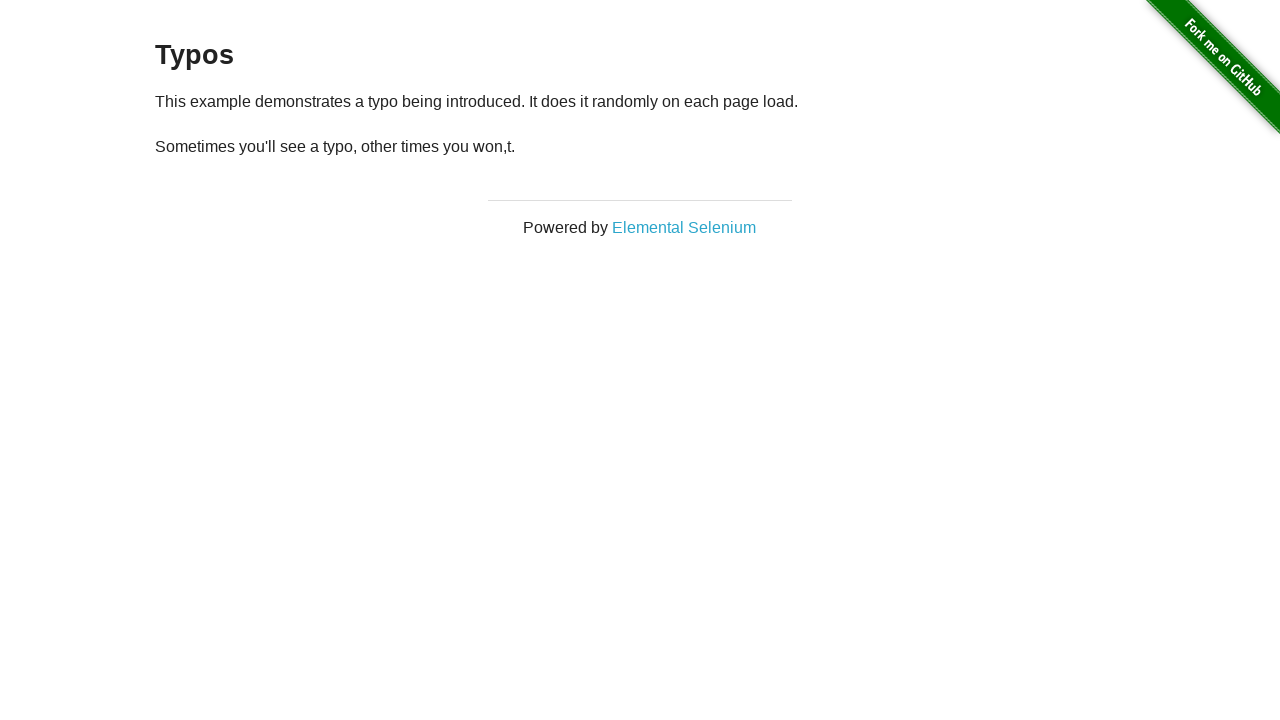

Paragraph selector loaded after reload
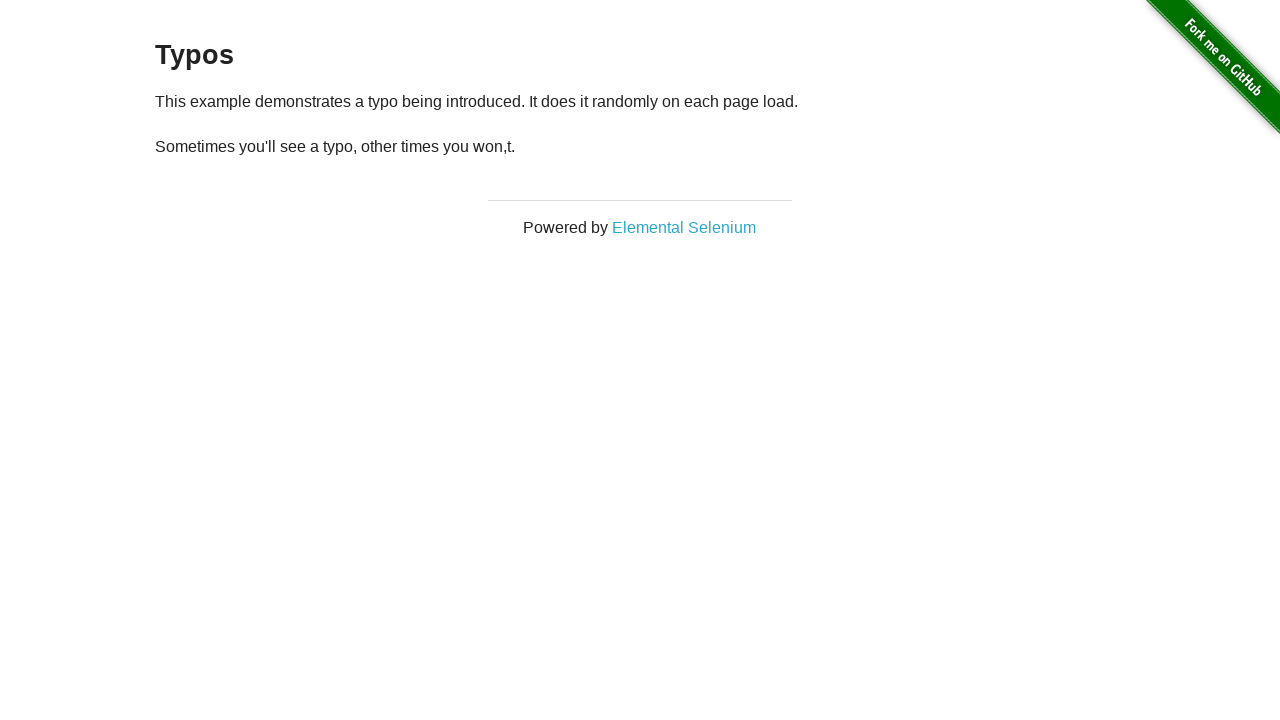

Retrieved paragraph text: '
  Sometimes you'll see a typo, other times you won,t.
'
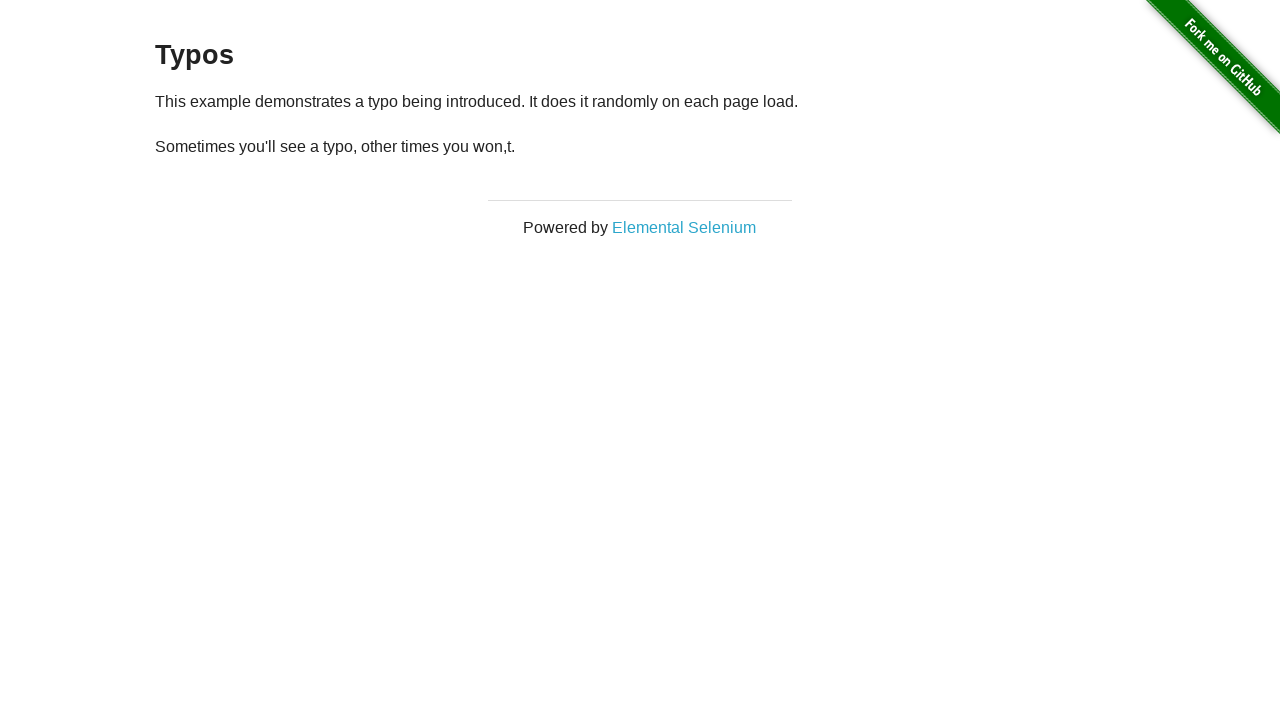

Reloaded page (attempt 3)
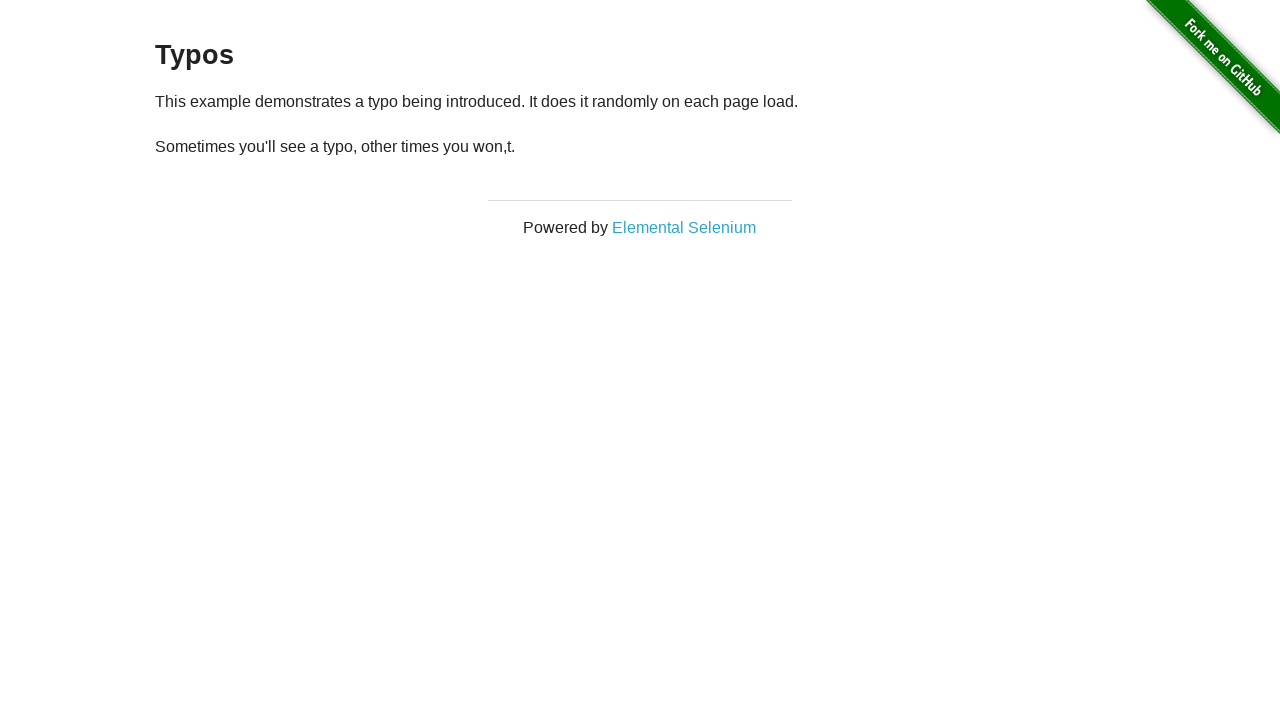

Paragraph selector loaded after reload
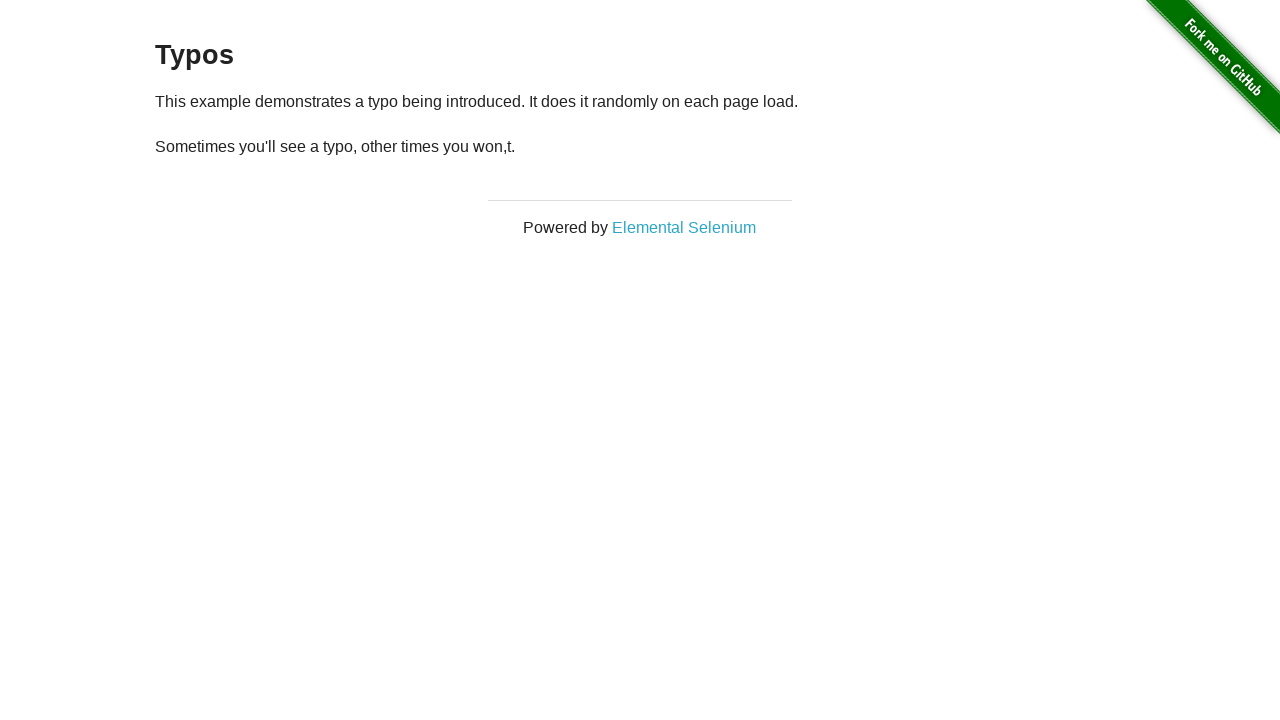

Retrieved paragraph text: '
  Sometimes you'll see a typo, other times you won,t.
'
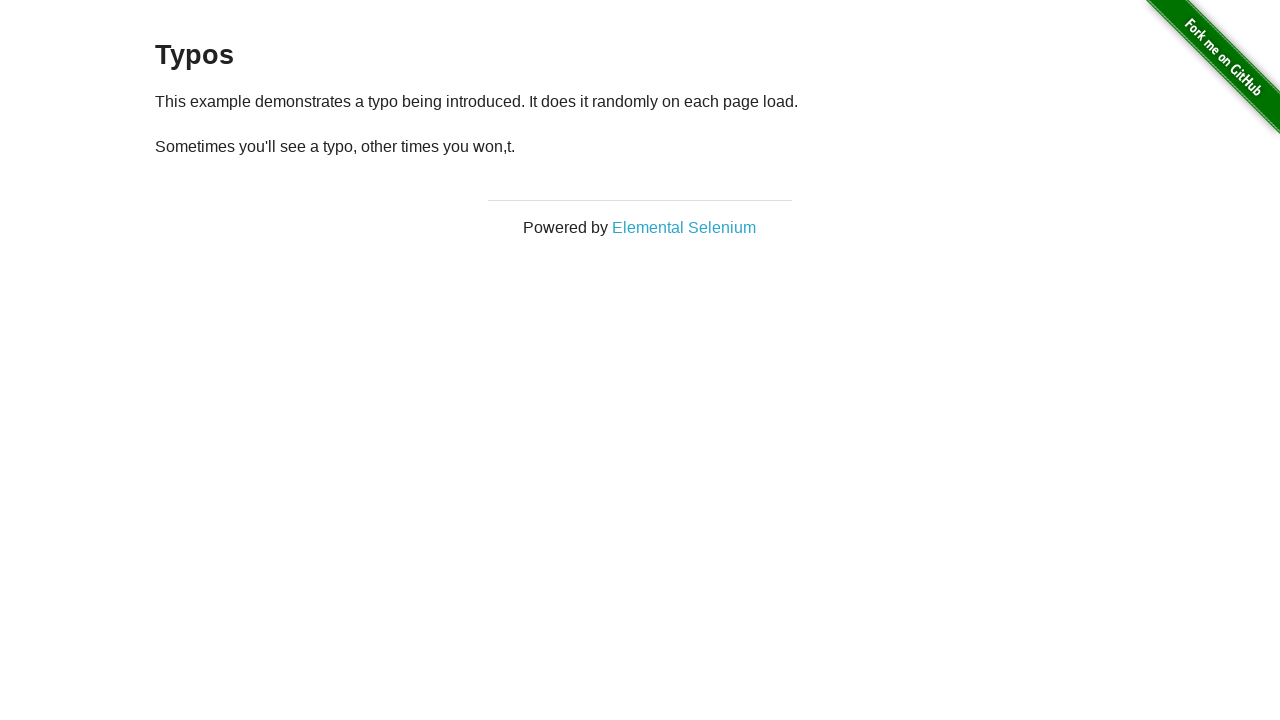

Reloaded page (attempt 4)
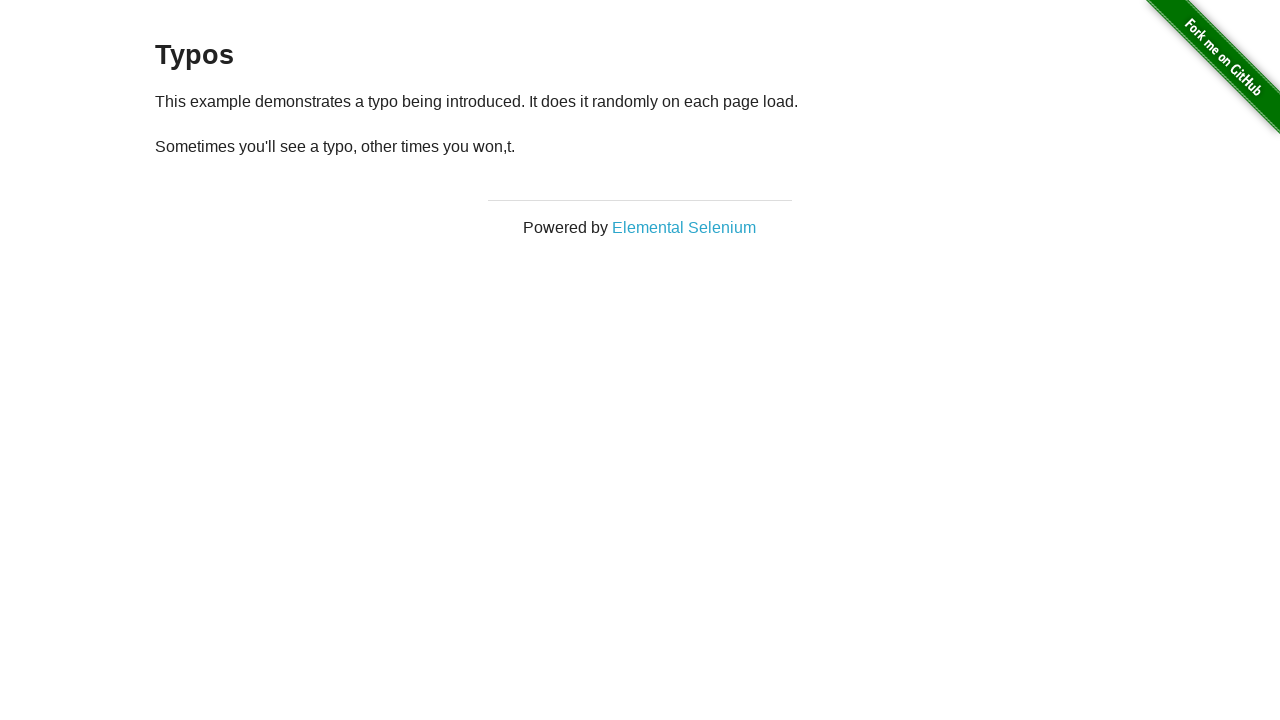

Paragraph selector loaded after reload
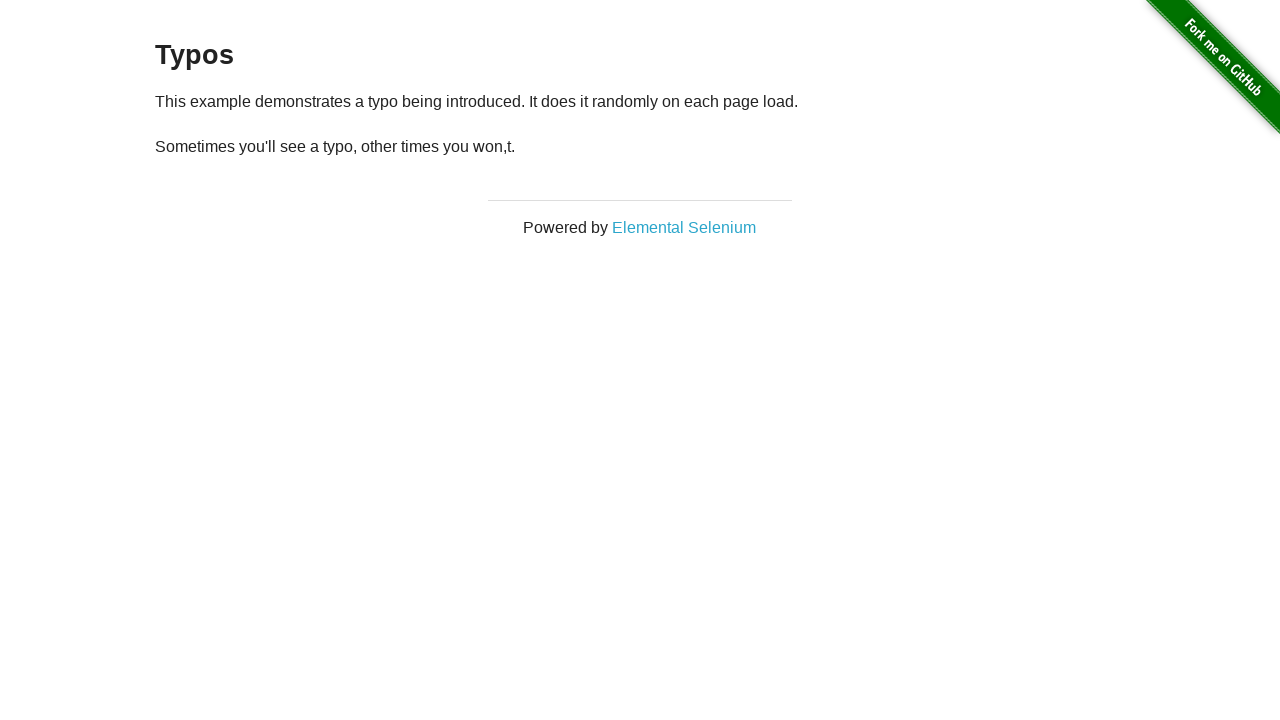

Retrieved paragraph text: '
  Sometimes you'll see a typo, other times you won,t.
'
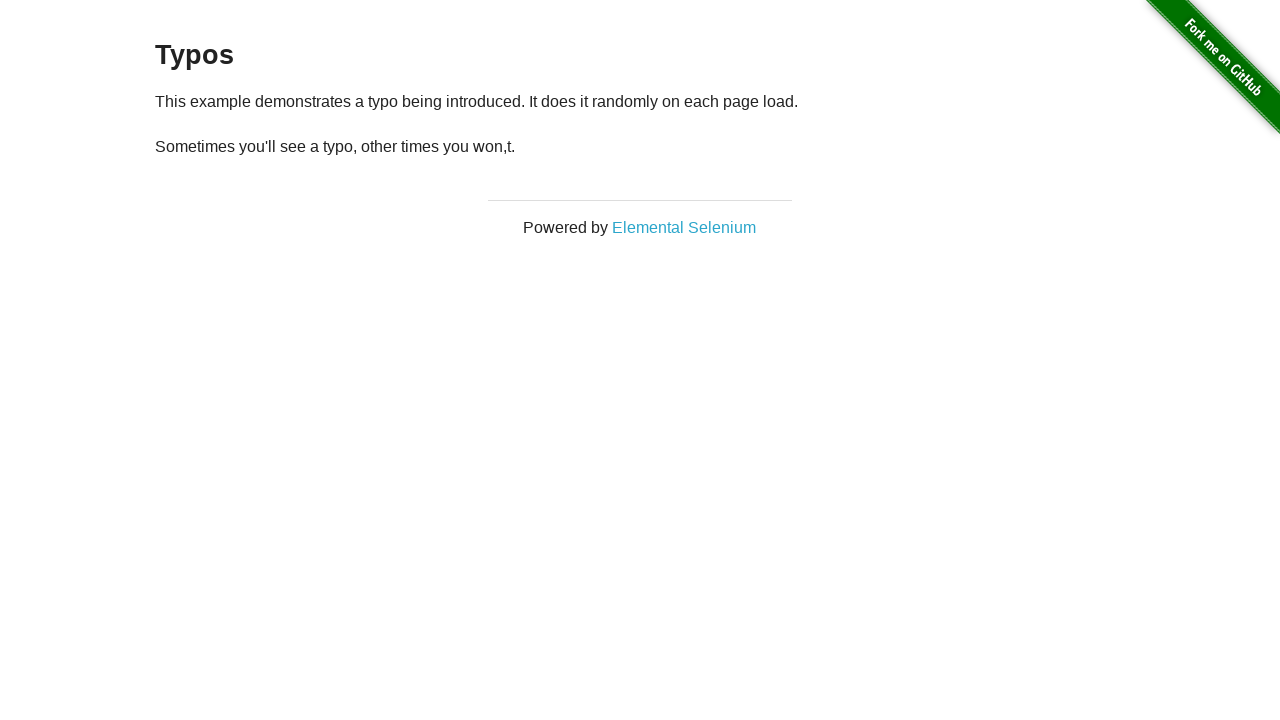

Reloaded page (attempt 5)
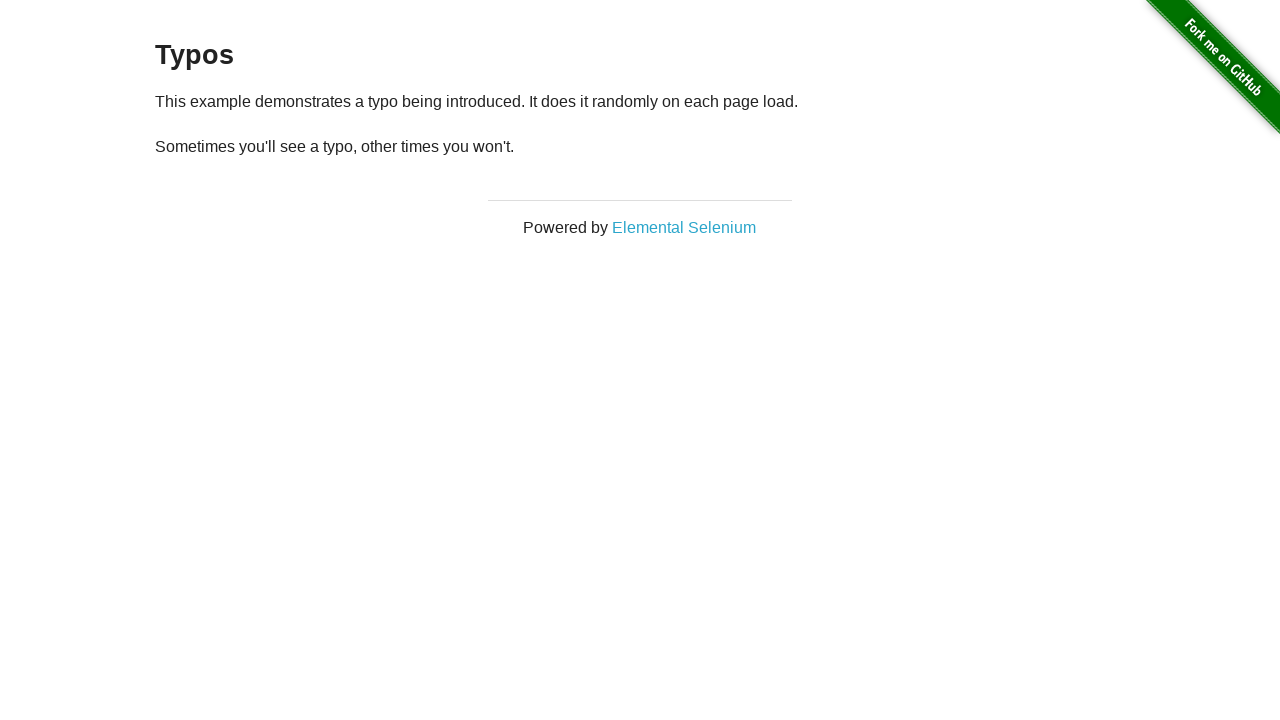

Paragraph selector loaded after reload
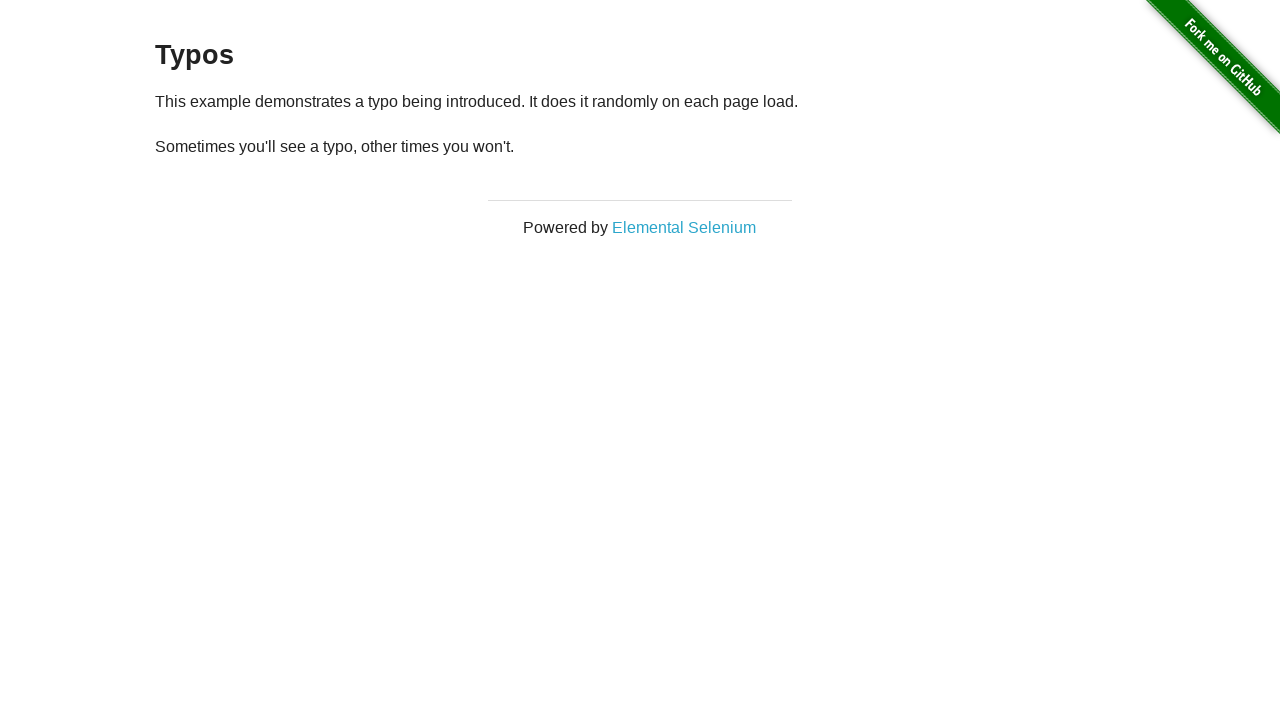

Retrieved paragraph text: '
  Sometimes you'll see a typo, other times you won't.
'
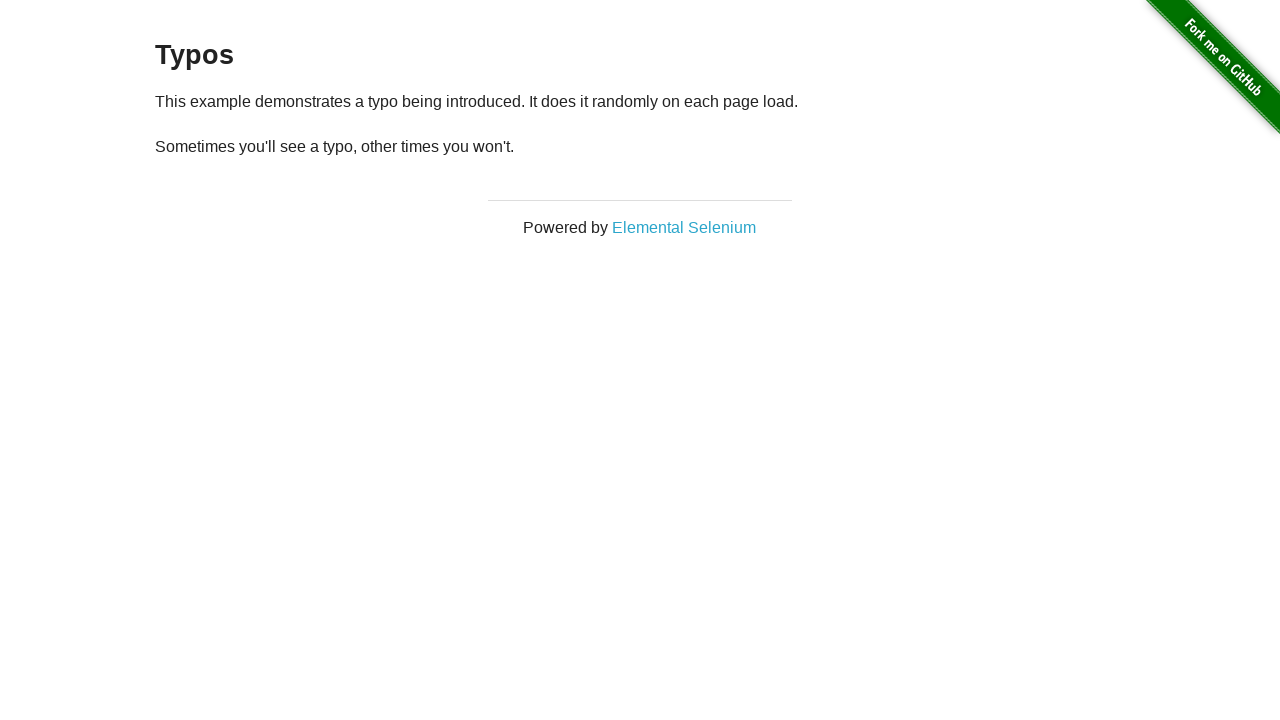

Reloaded page (attempt 6)
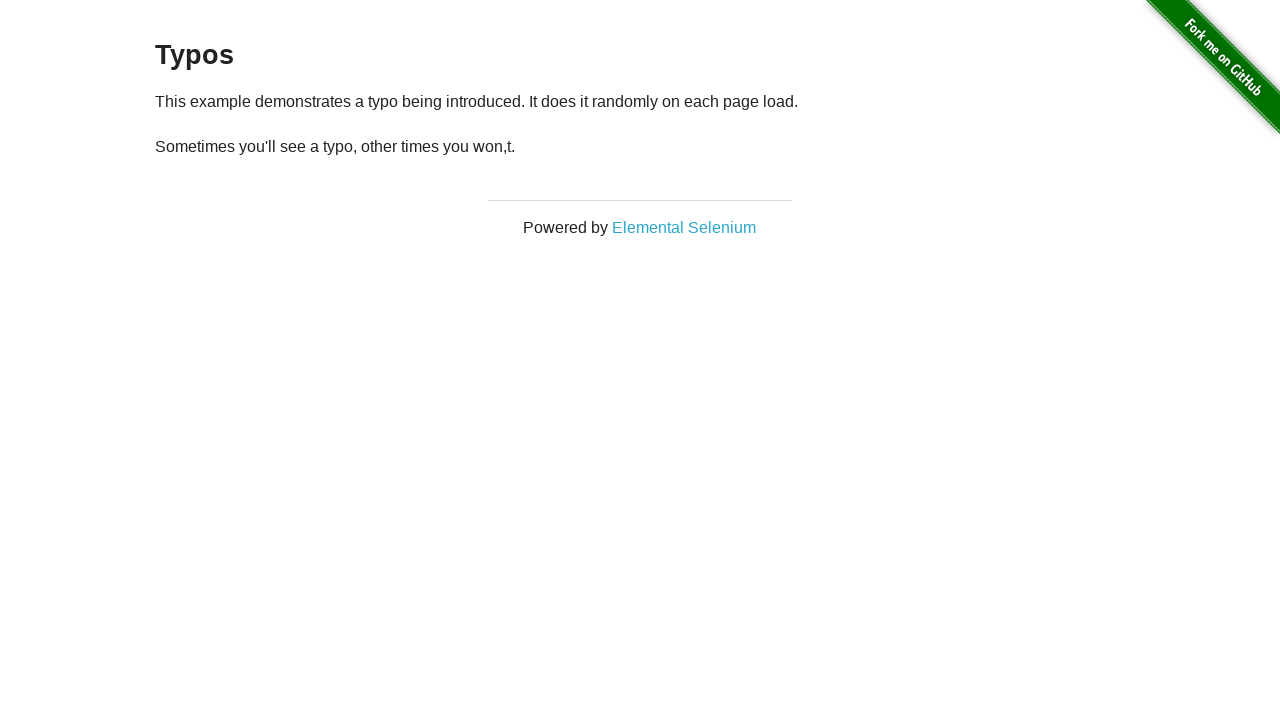

Paragraph selector loaded after reload
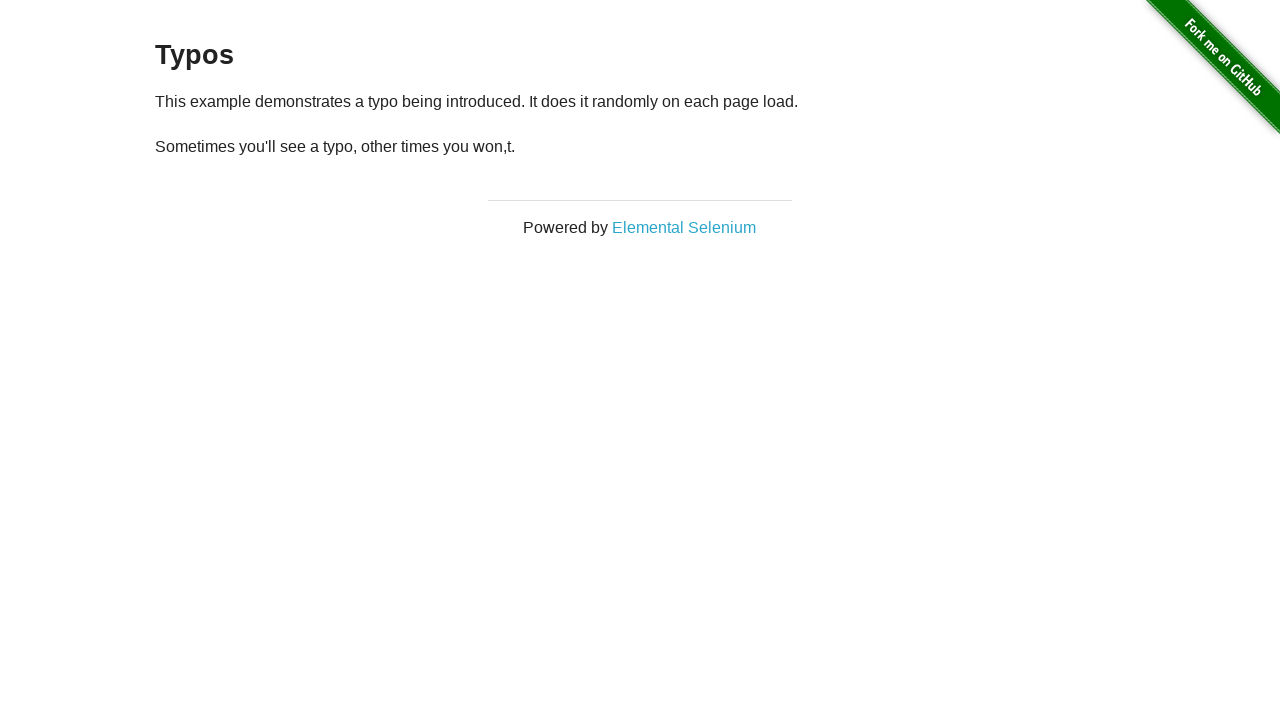

Retrieved paragraph text: '
  Sometimes you'll see a typo, other times you won,t.
'
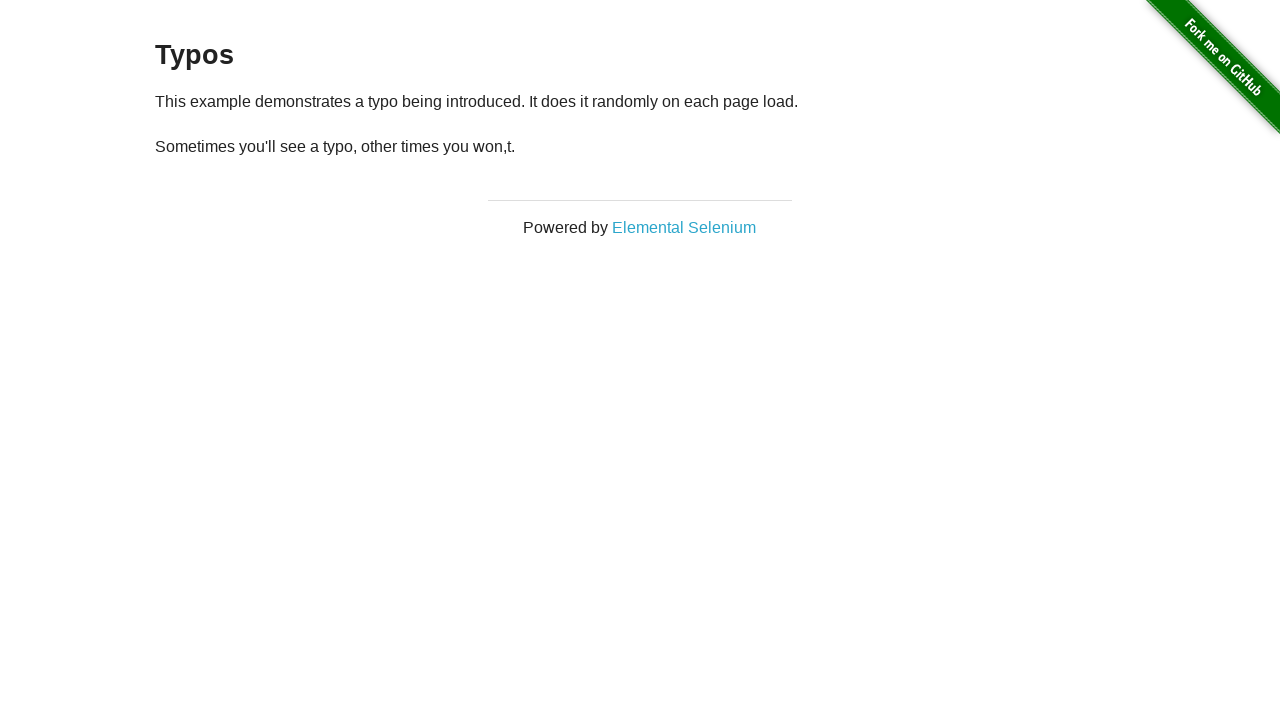

Reloaded page (attempt 7)
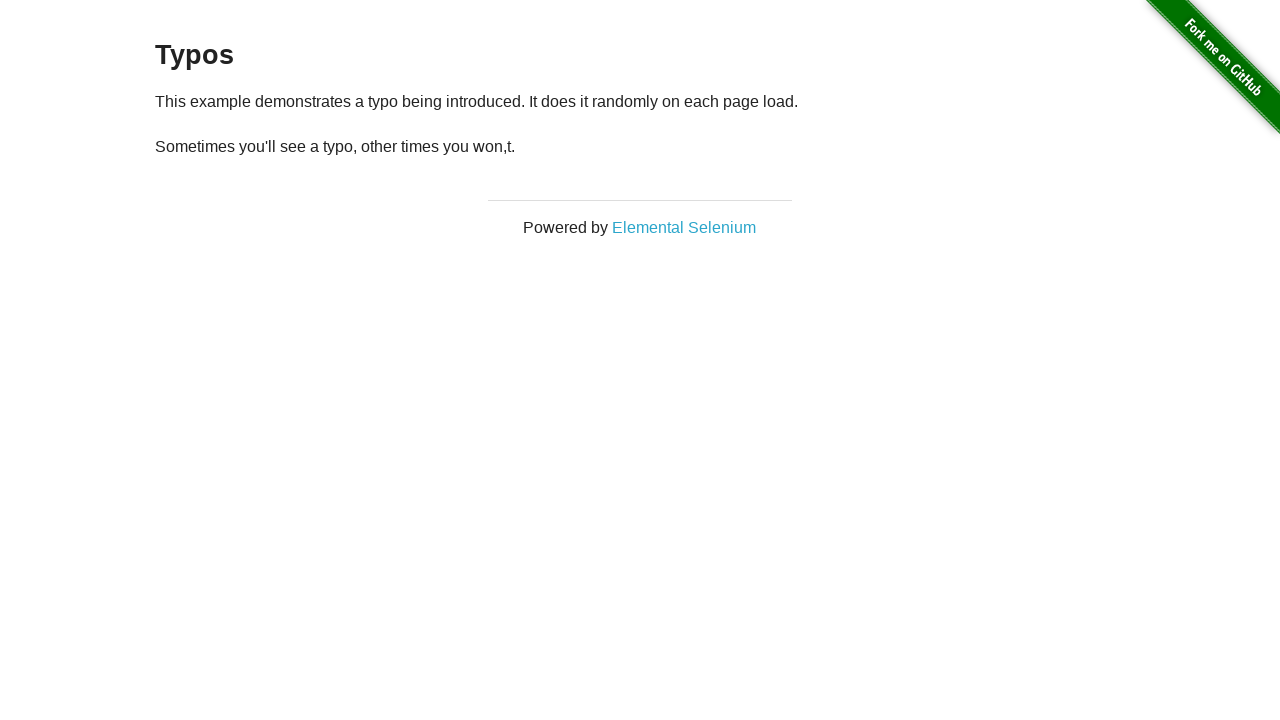

Paragraph selector loaded after reload
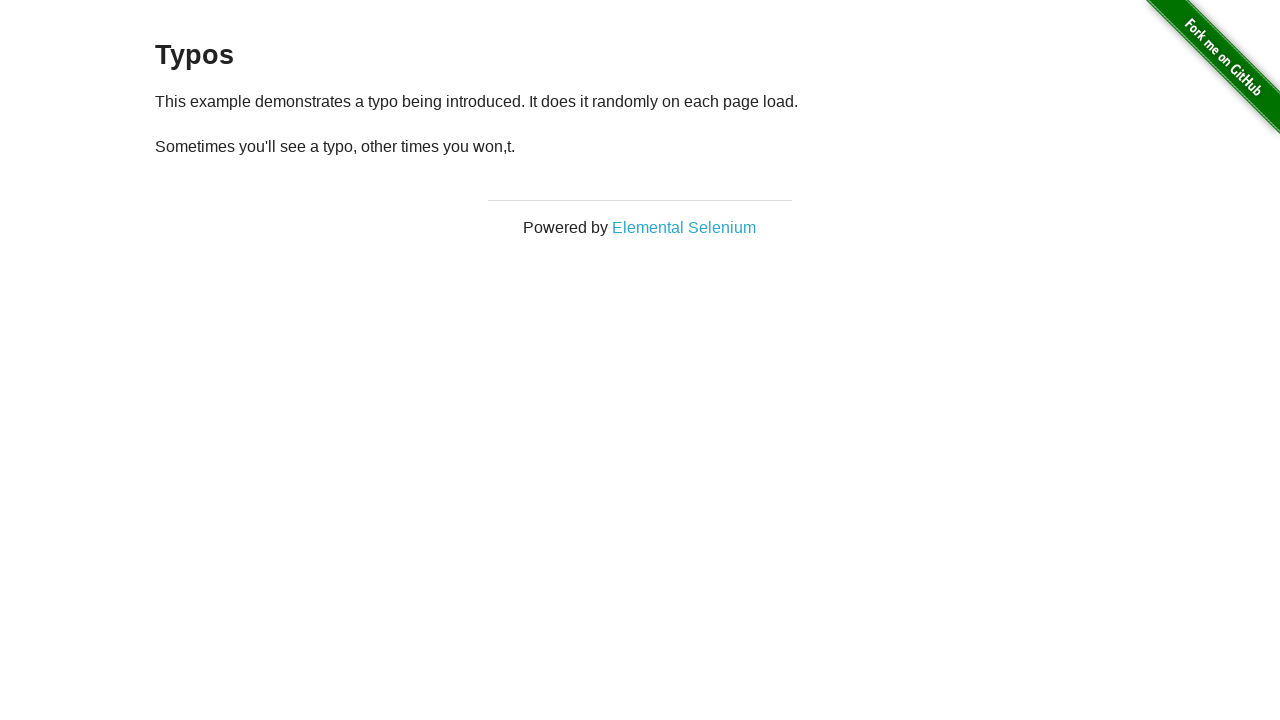

Retrieved paragraph text: '
  Sometimes you'll see a typo, other times you won,t.
'
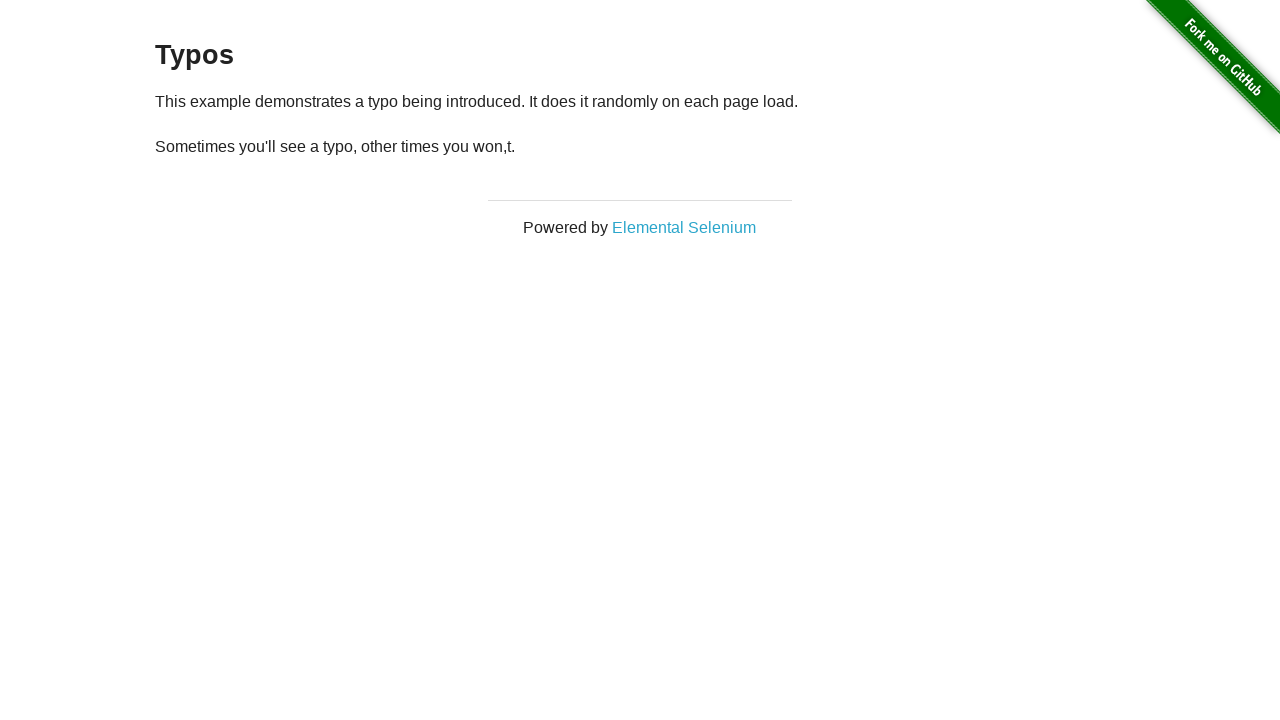

Reloaded page (attempt 8)
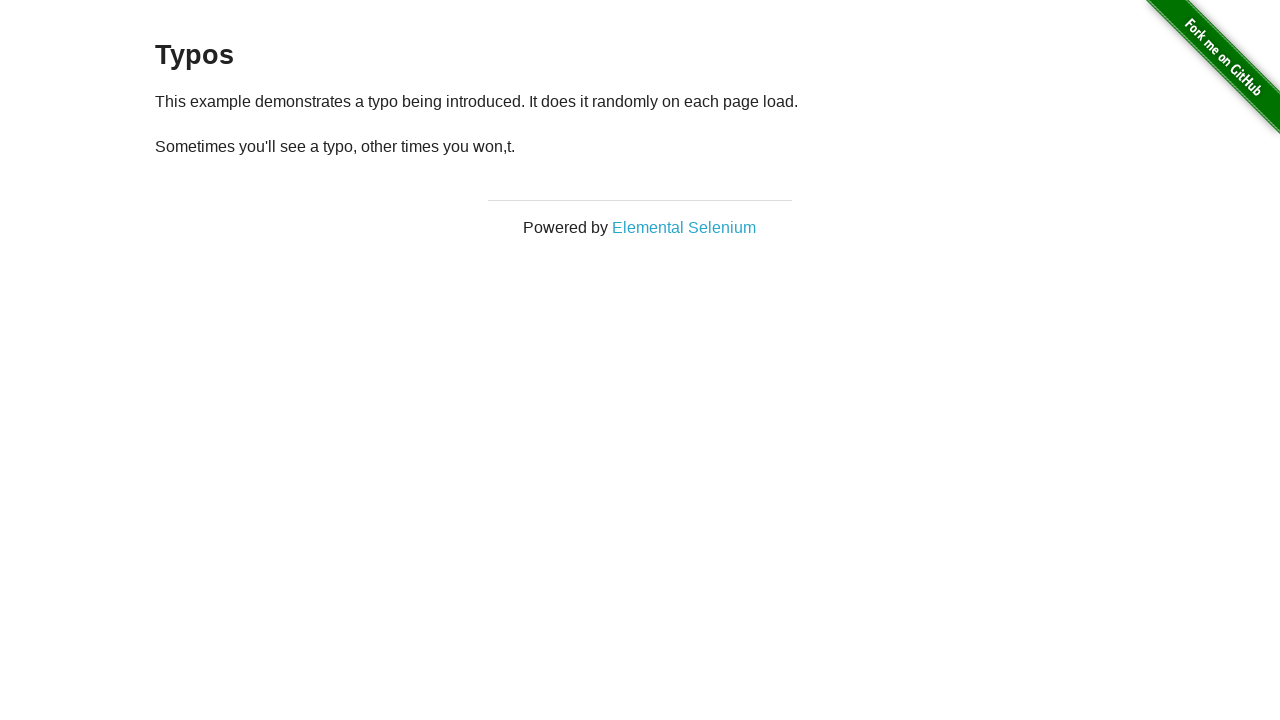

Paragraph selector loaded after reload
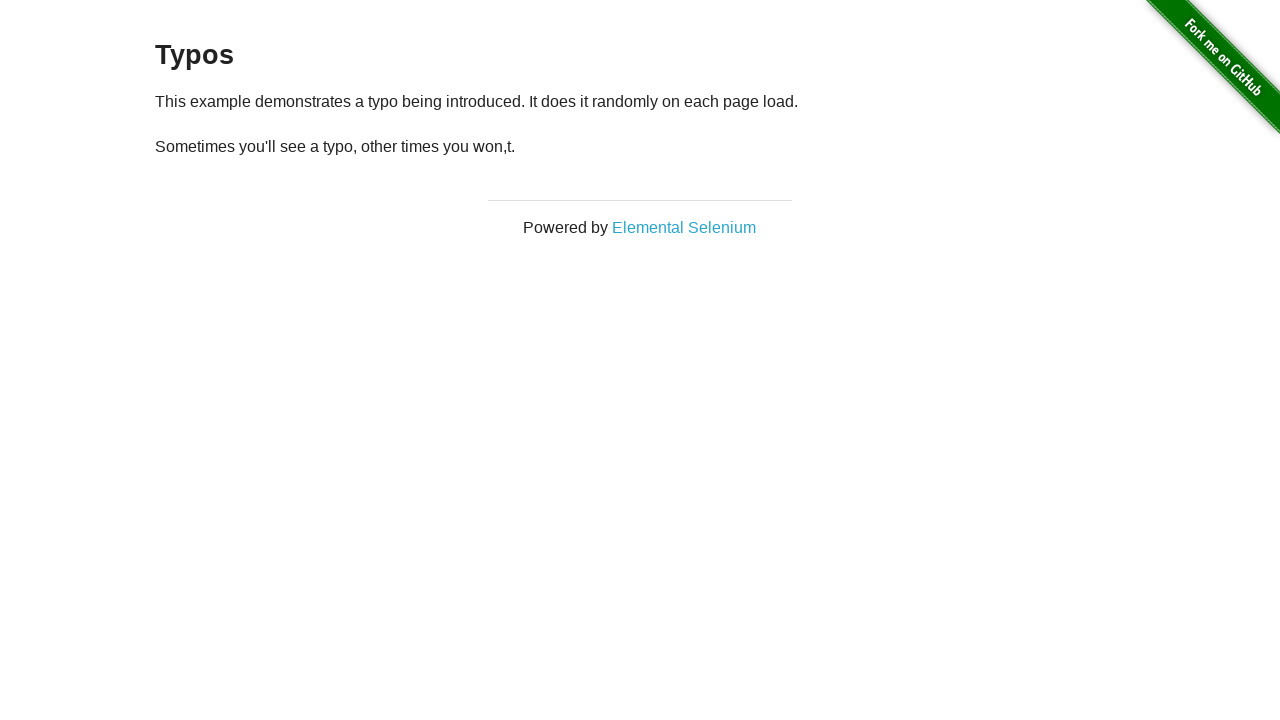

Retrieved paragraph text: '
  Sometimes you'll see a typo, other times you won,t.
'
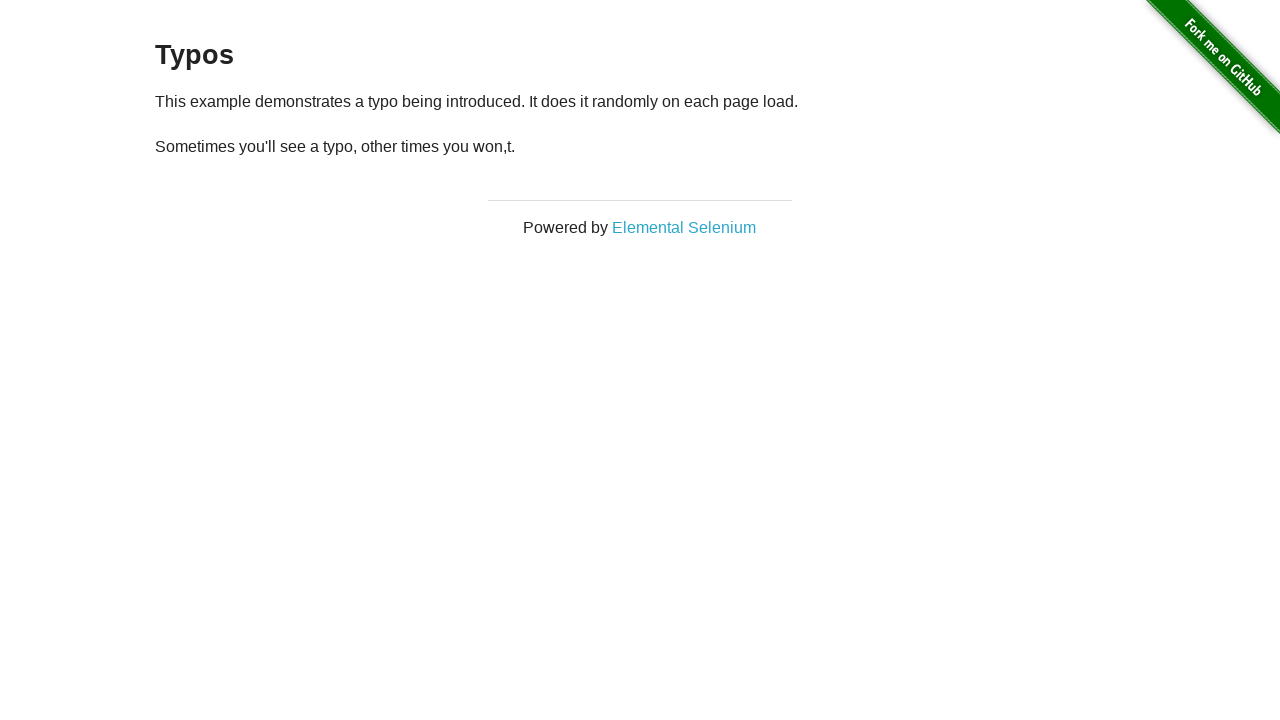

Reloaded page (attempt 9)
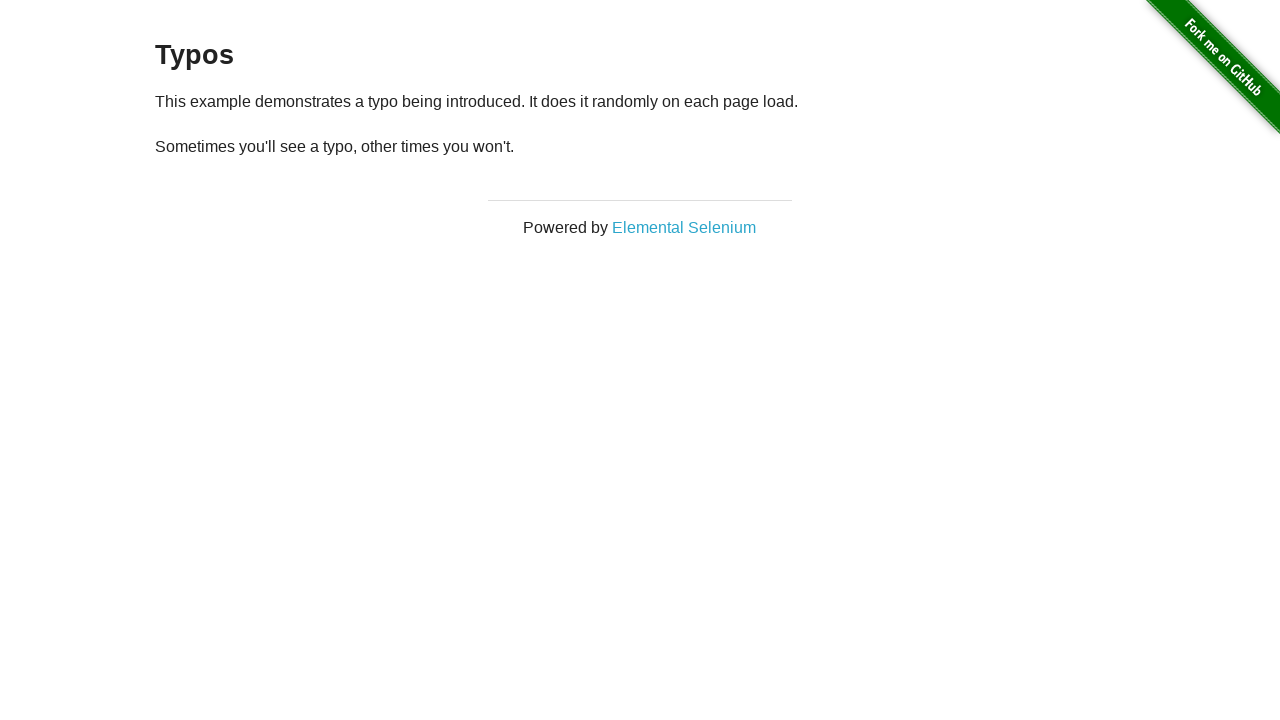

Paragraph selector loaded after reload
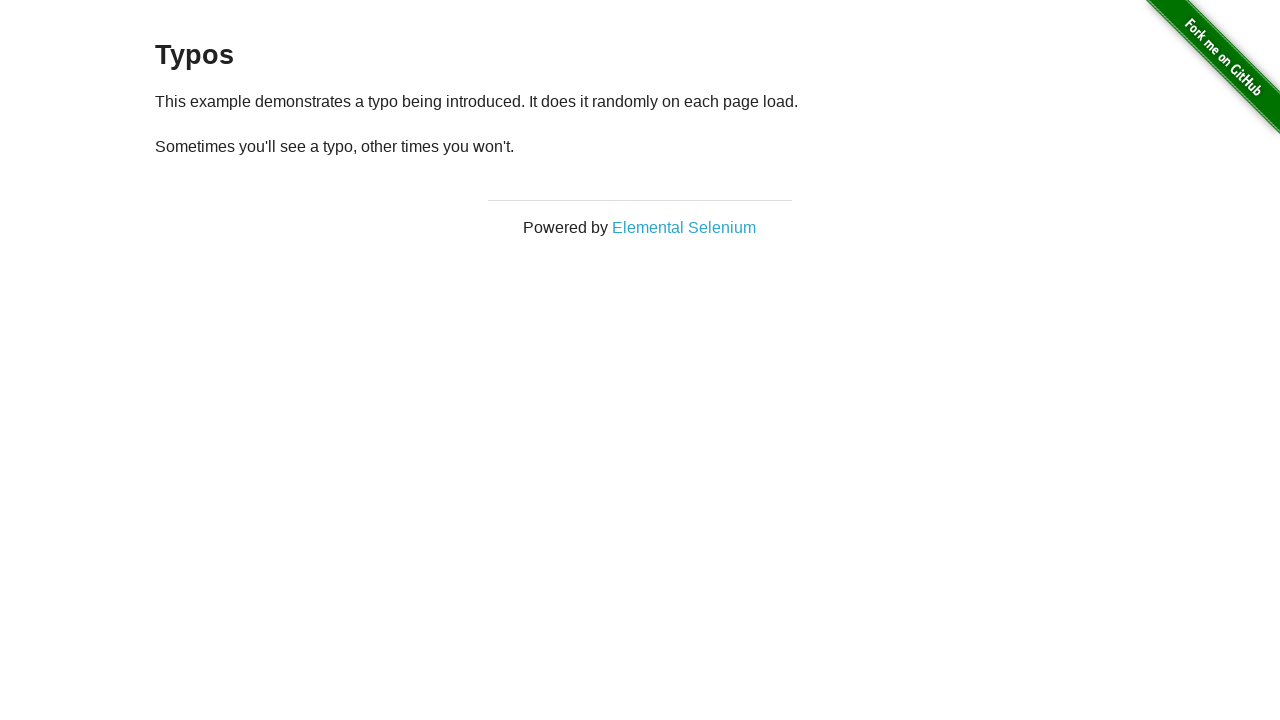

Retrieved paragraph text: '
  Sometimes you'll see a typo, other times you won't.
'
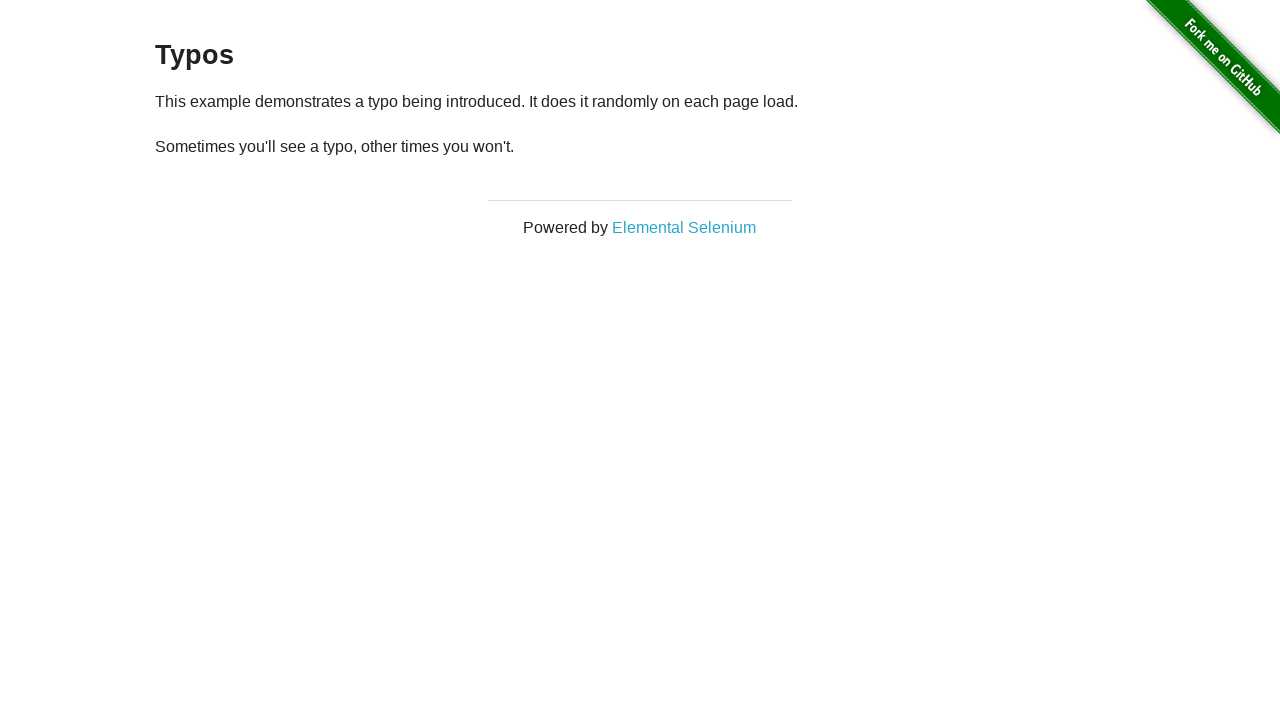

Reloaded page (attempt 10)
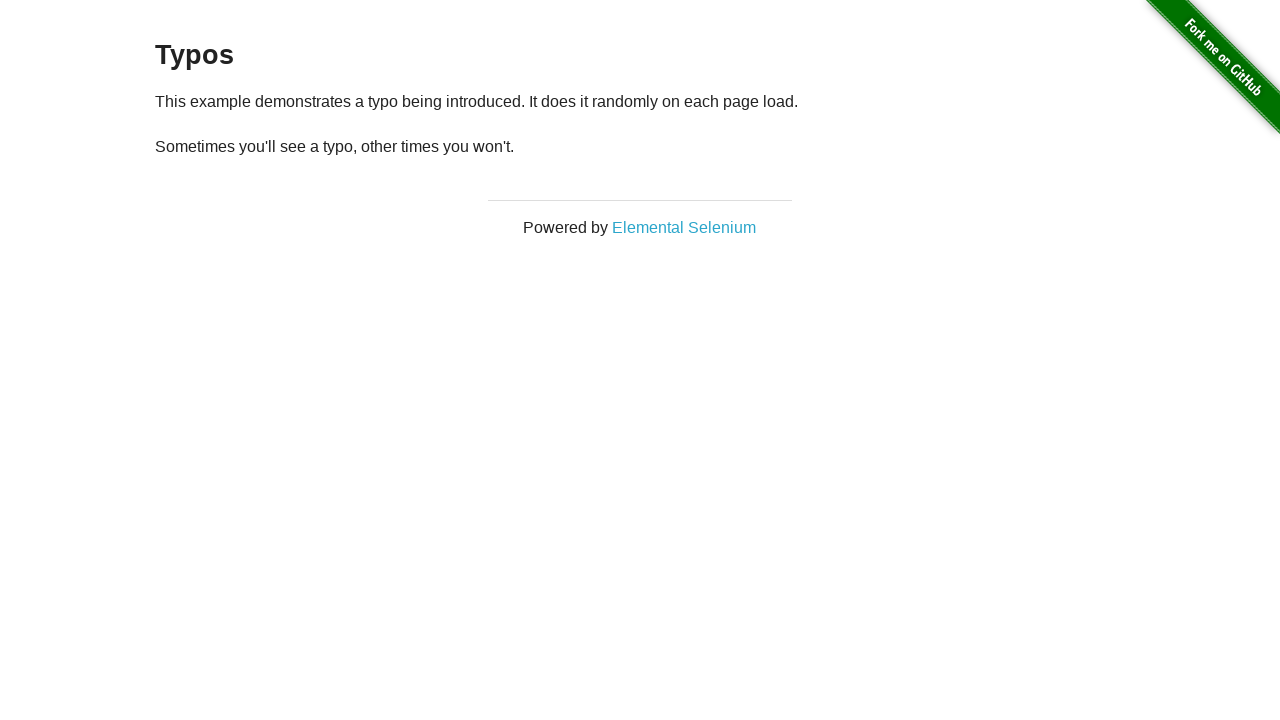

Paragraph selector loaded after reload
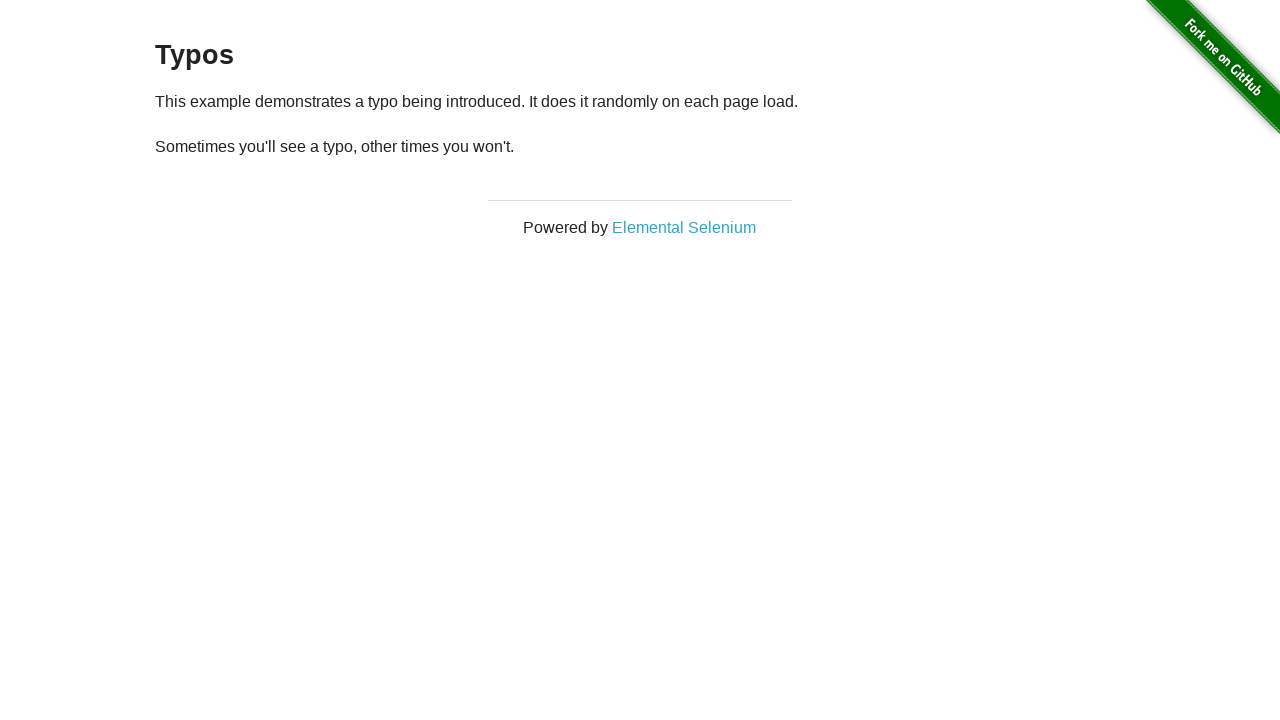

Retrieved paragraph text: '
  Sometimes you'll see a typo, other times you won't.
'
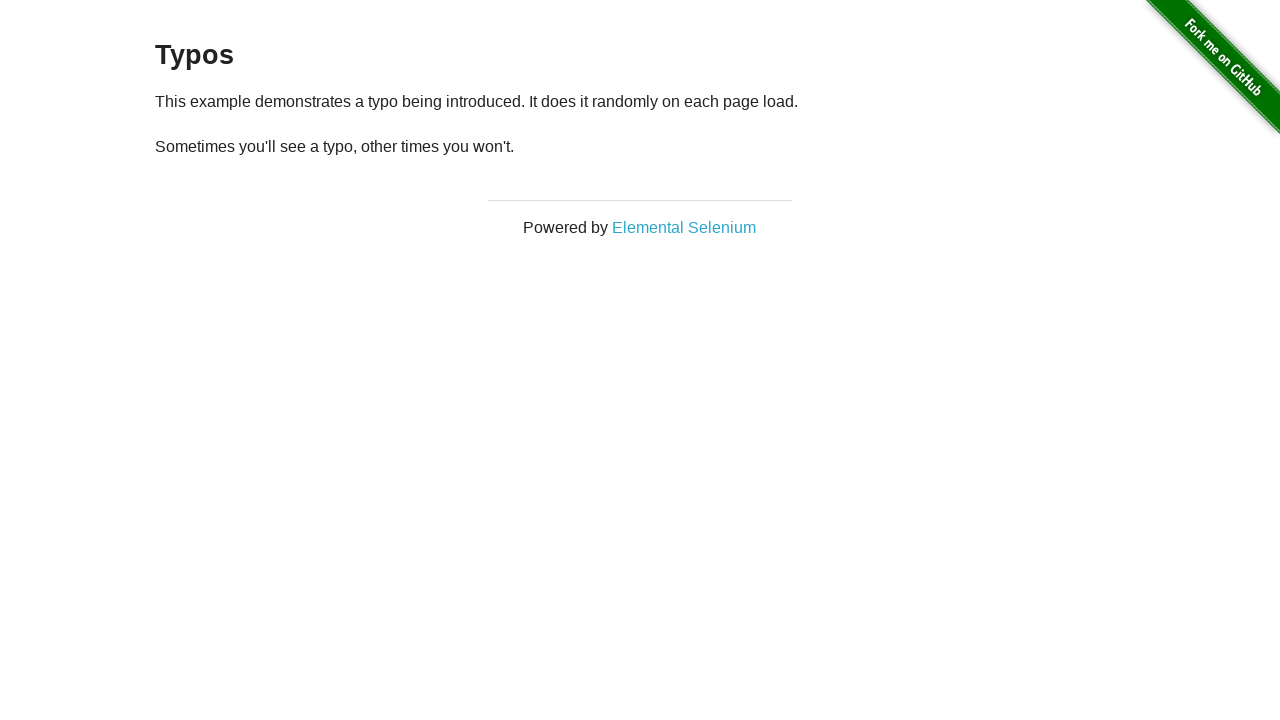

Reloaded page (attempt 11)
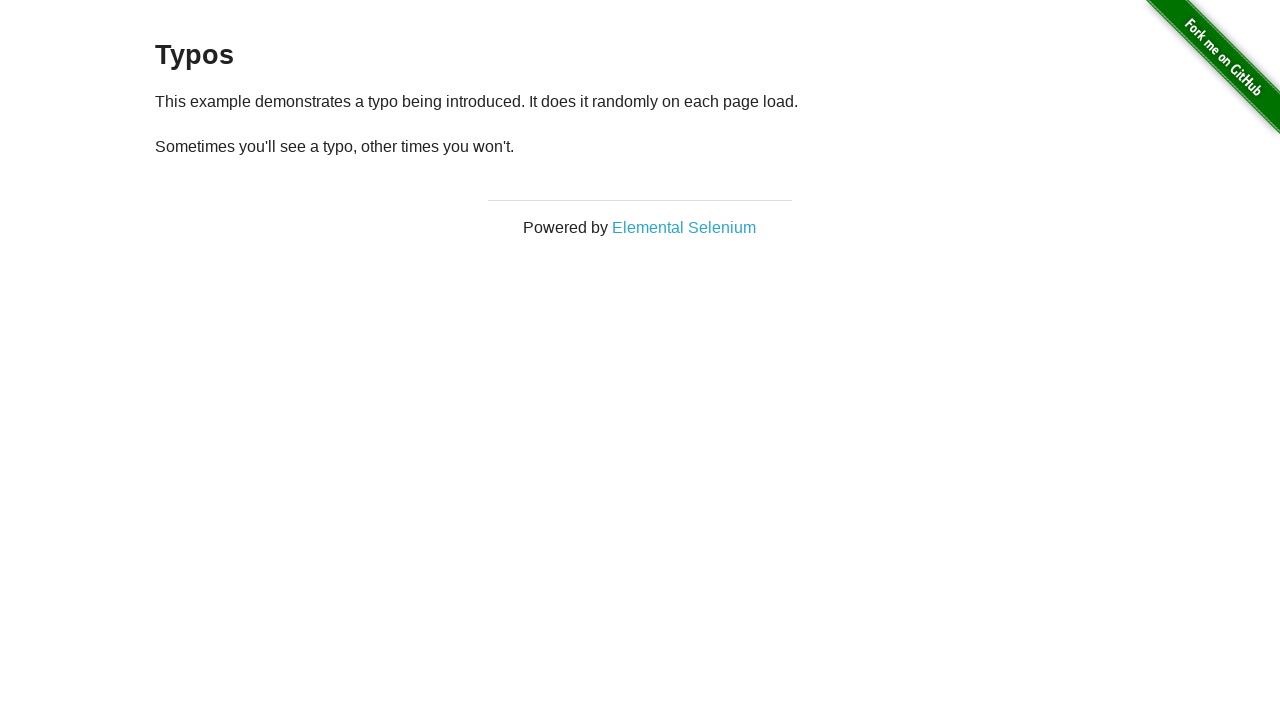

Paragraph selector loaded after reload
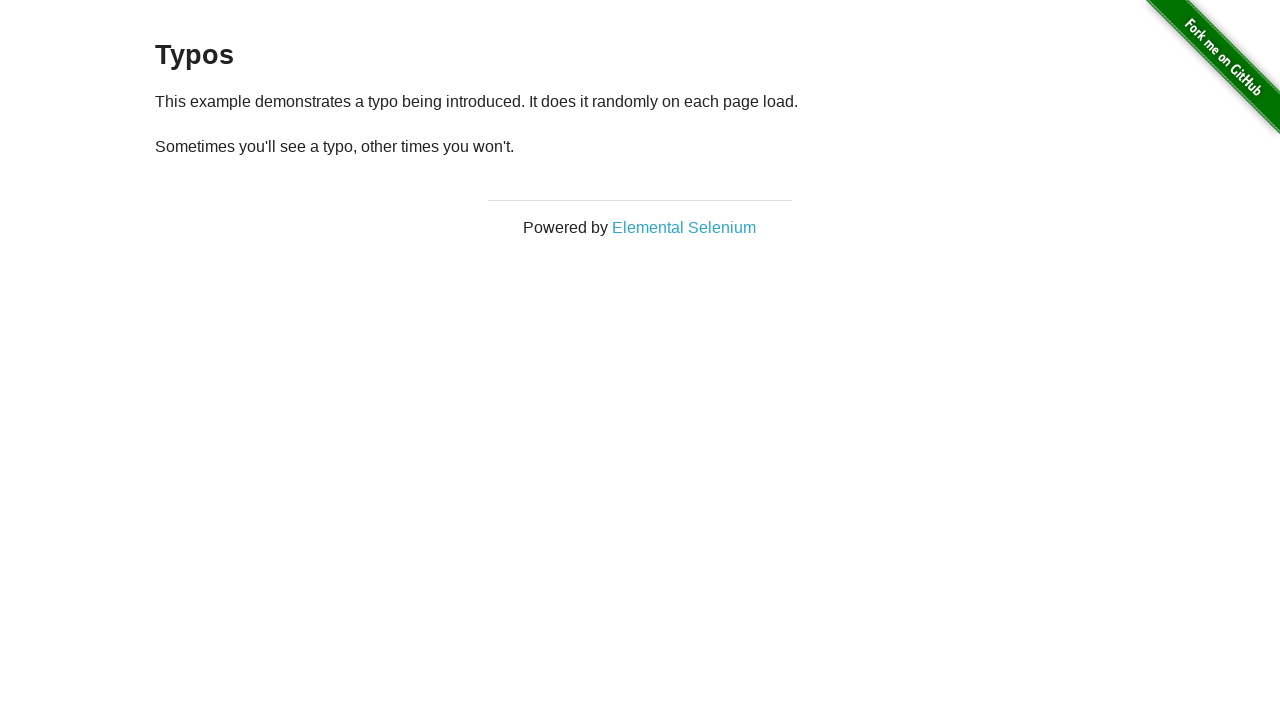

Retrieved paragraph text: '
  Sometimes you'll see a typo, other times you won't.
'
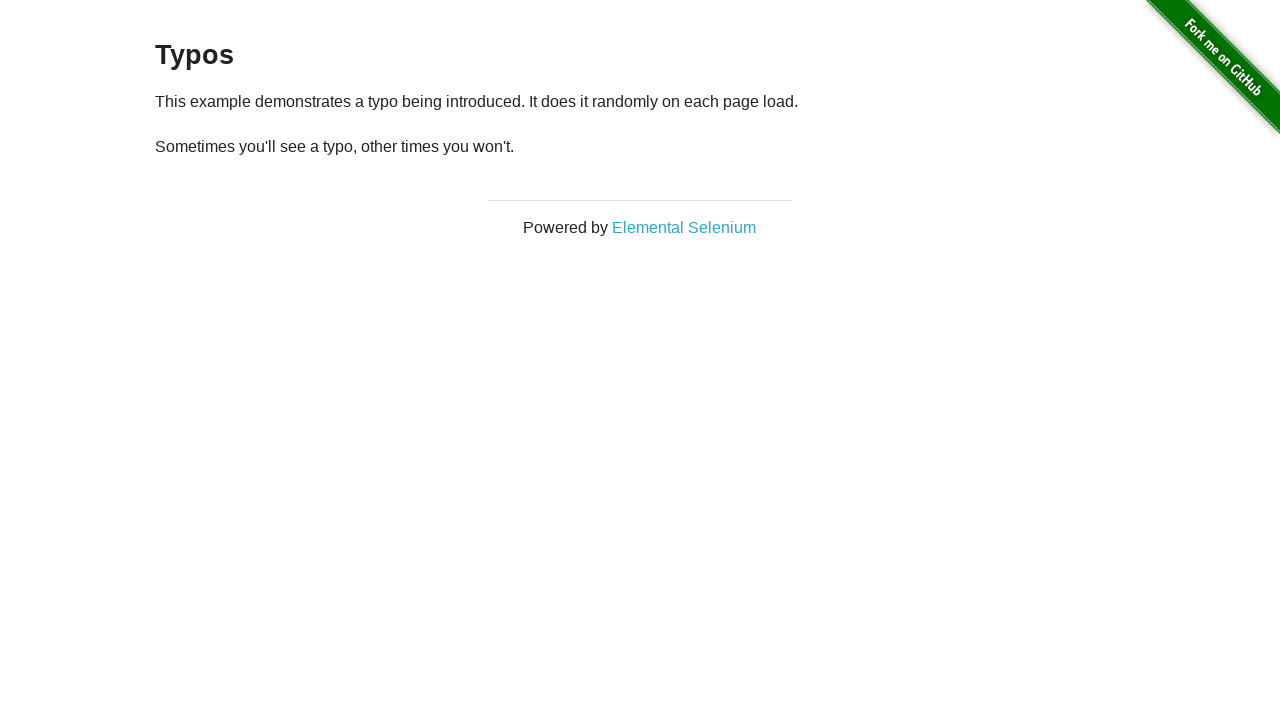

Reloaded page (attempt 12)
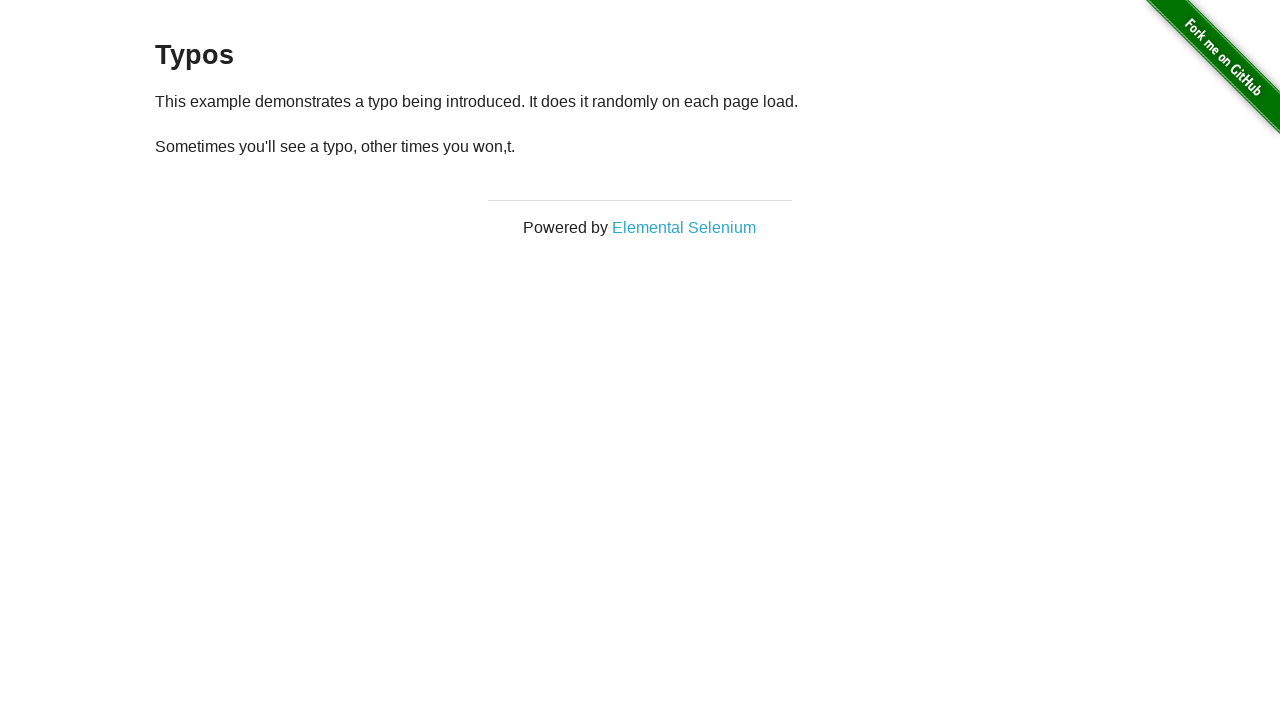

Paragraph selector loaded after reload
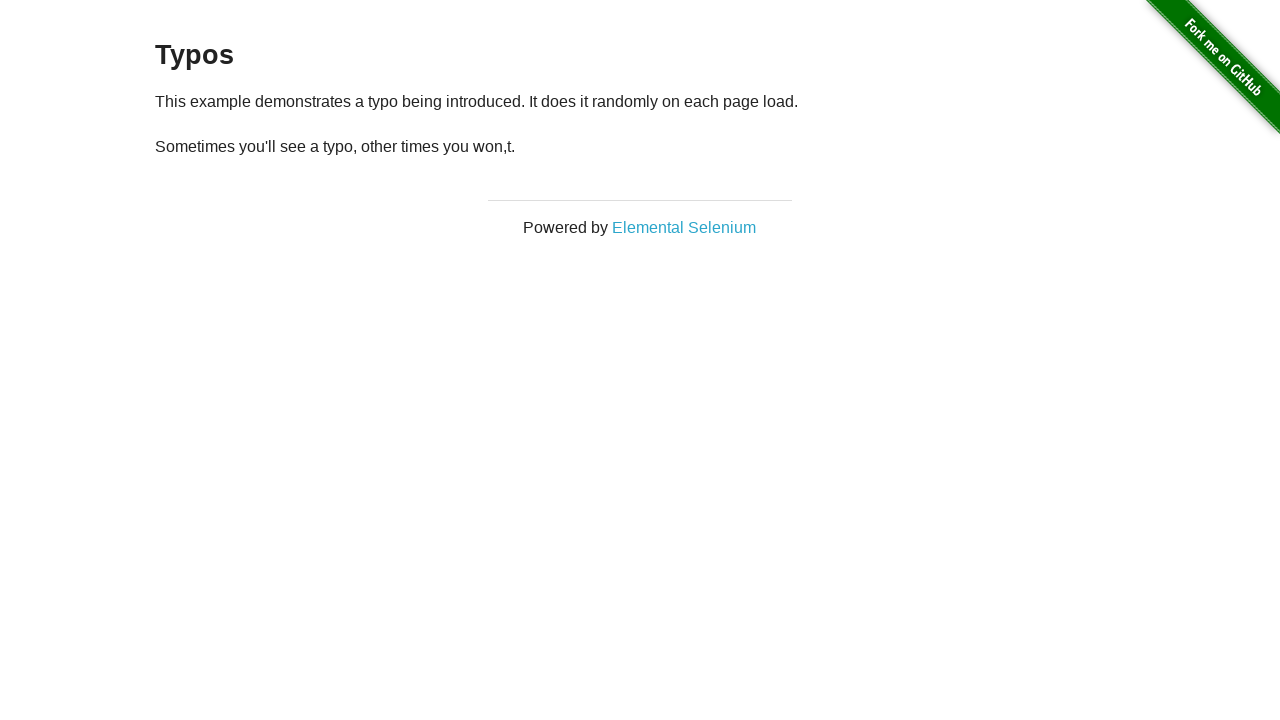

Retrieved paragraph text: '
  Sometimes you'll see a typo, other times you won,t.
'
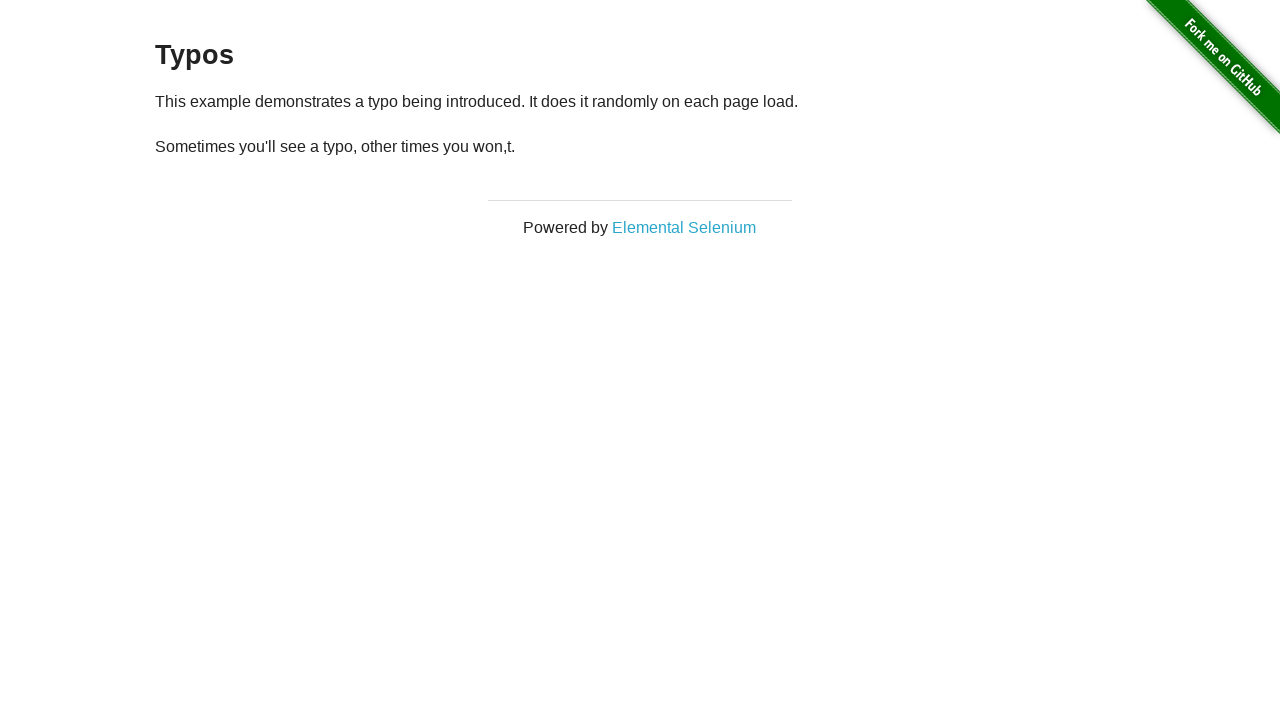

Reloaded page (attempt 13)
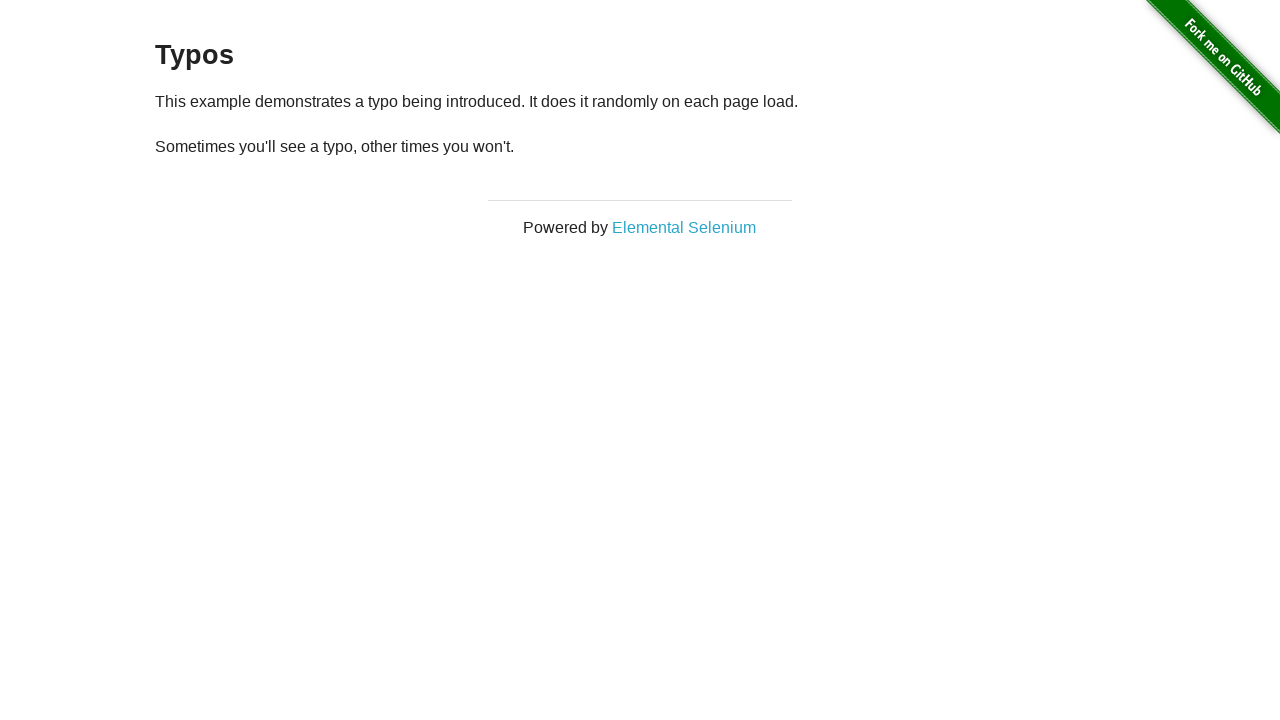

Paragraph selector loaded after reload
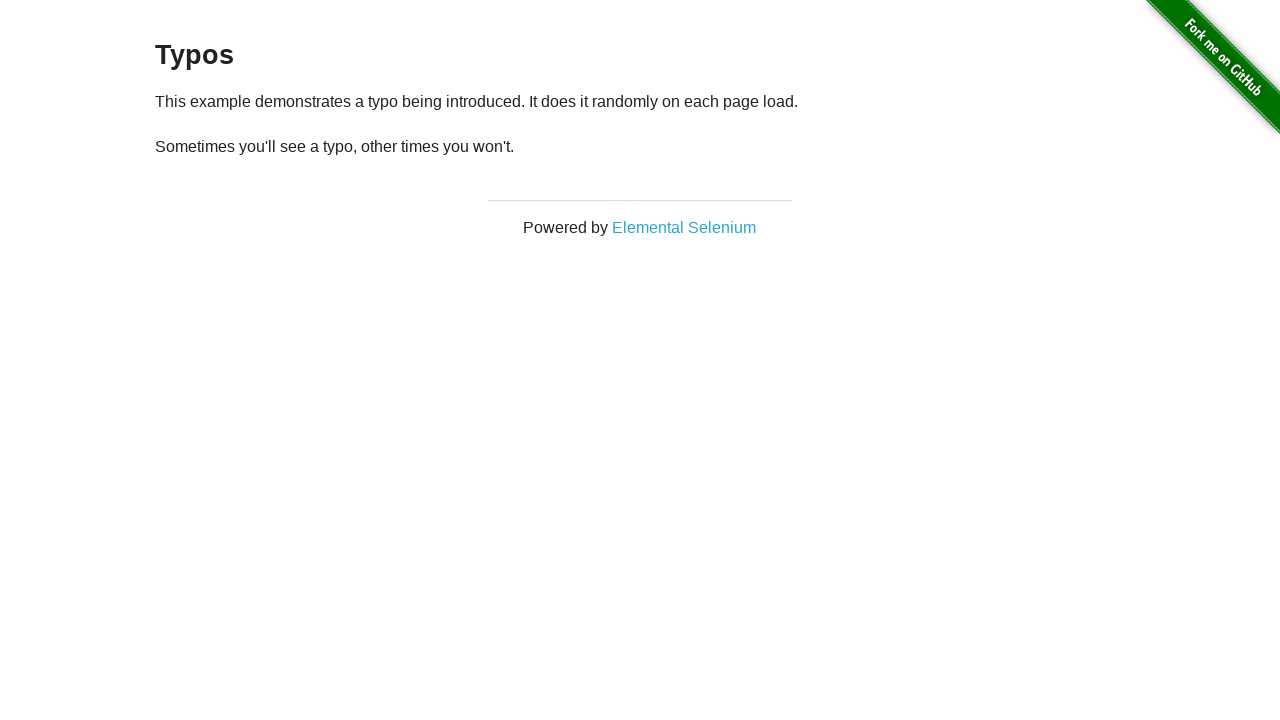

Retrieved paragraph text: '
  Sometimes you'll see a typo, other times you won't.
'
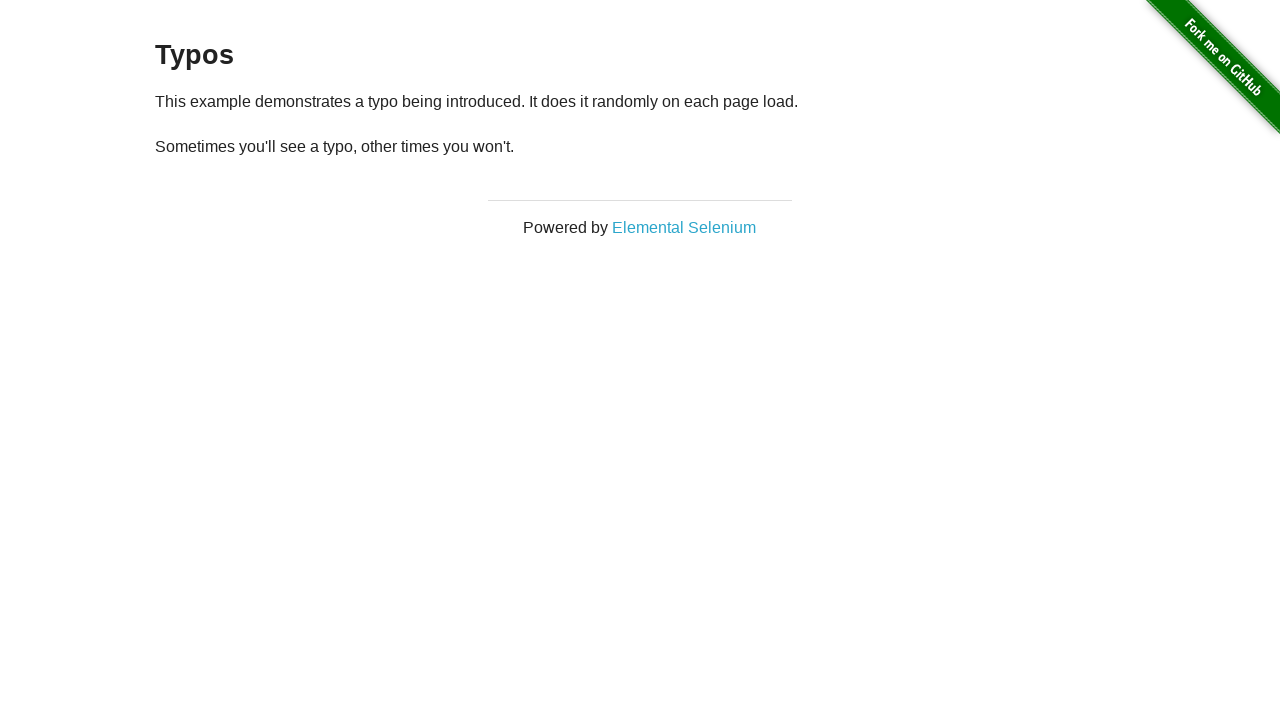

Reloaded page (attempt 14)
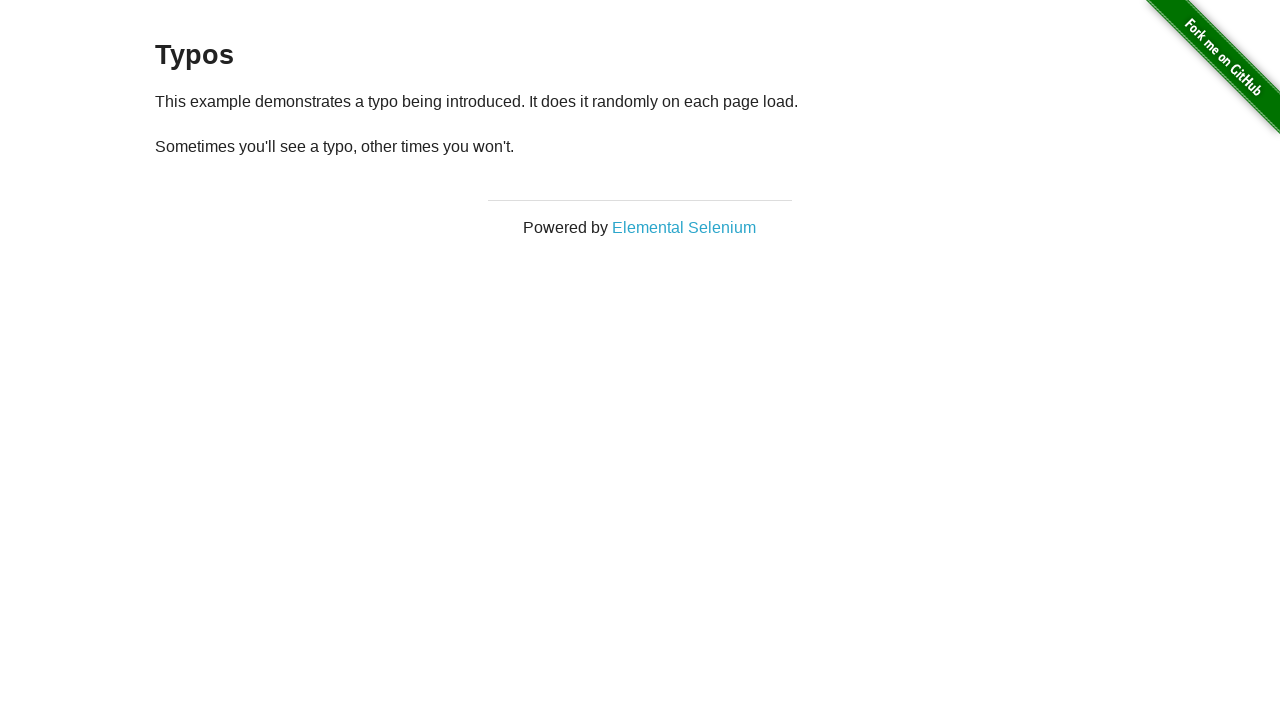

Paragraph selector loaded after reload
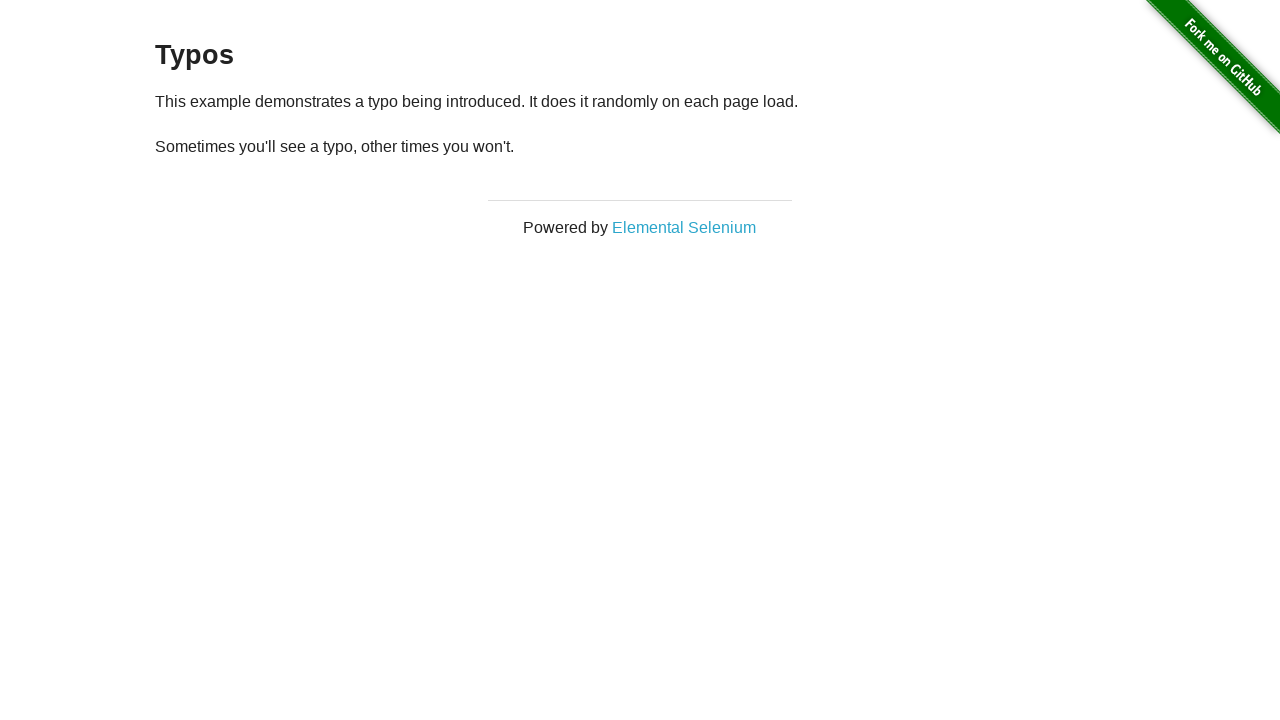

Retrieved paragraph text: '
  Sometimes you'll see a typo, other times you won't.
'
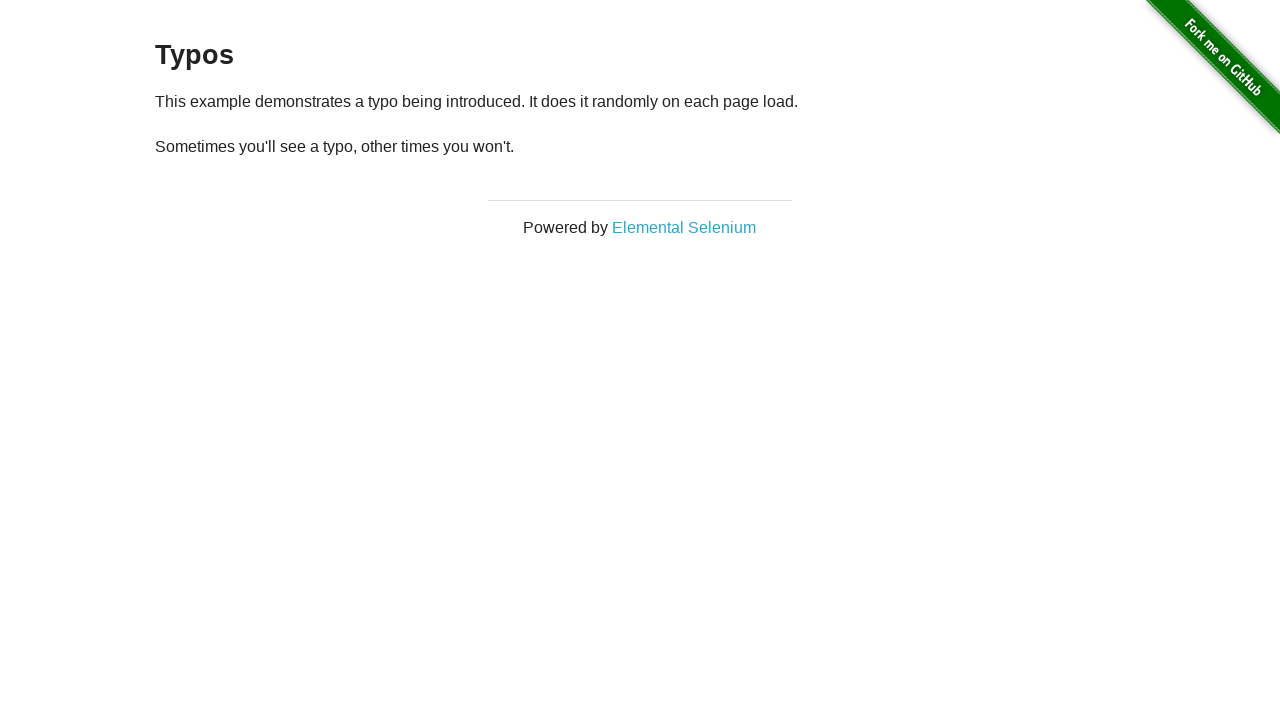

Reloaded page (attempt 15)
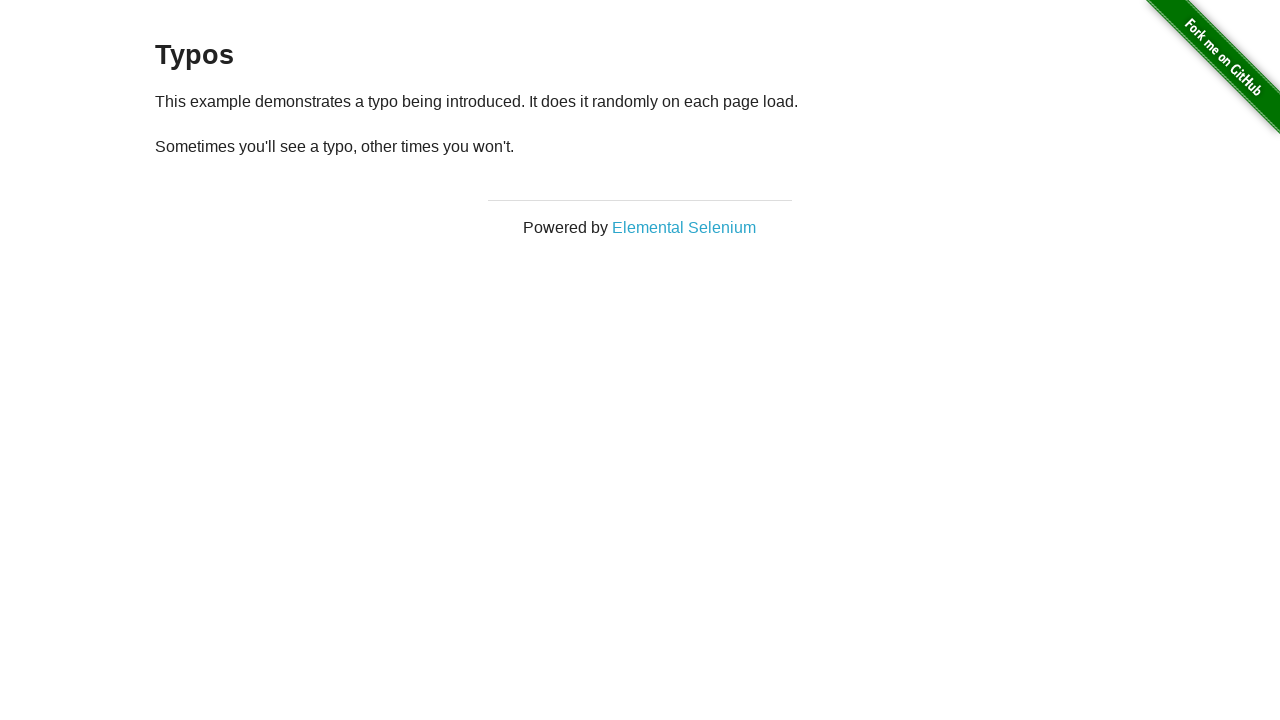

Paragraph selector loaded after reload
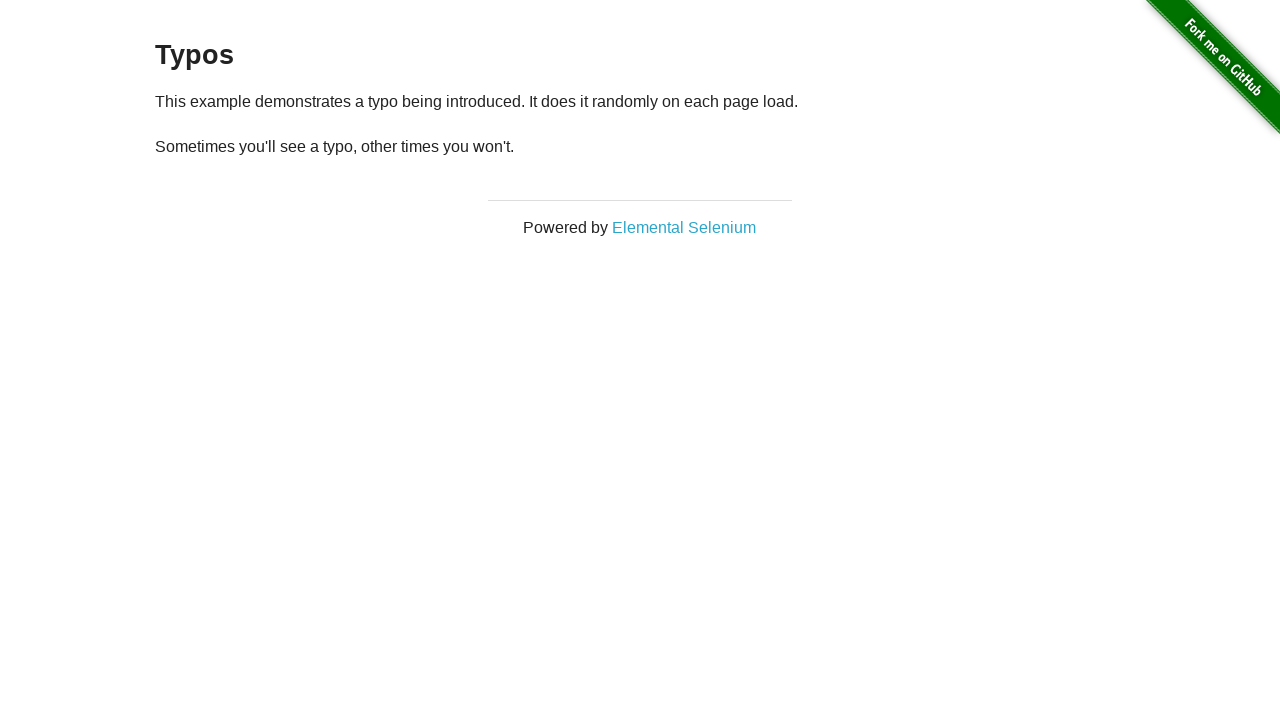

Retrieved paragraph text: '
  Sometimes you'll see a typo, other times you won't.
'
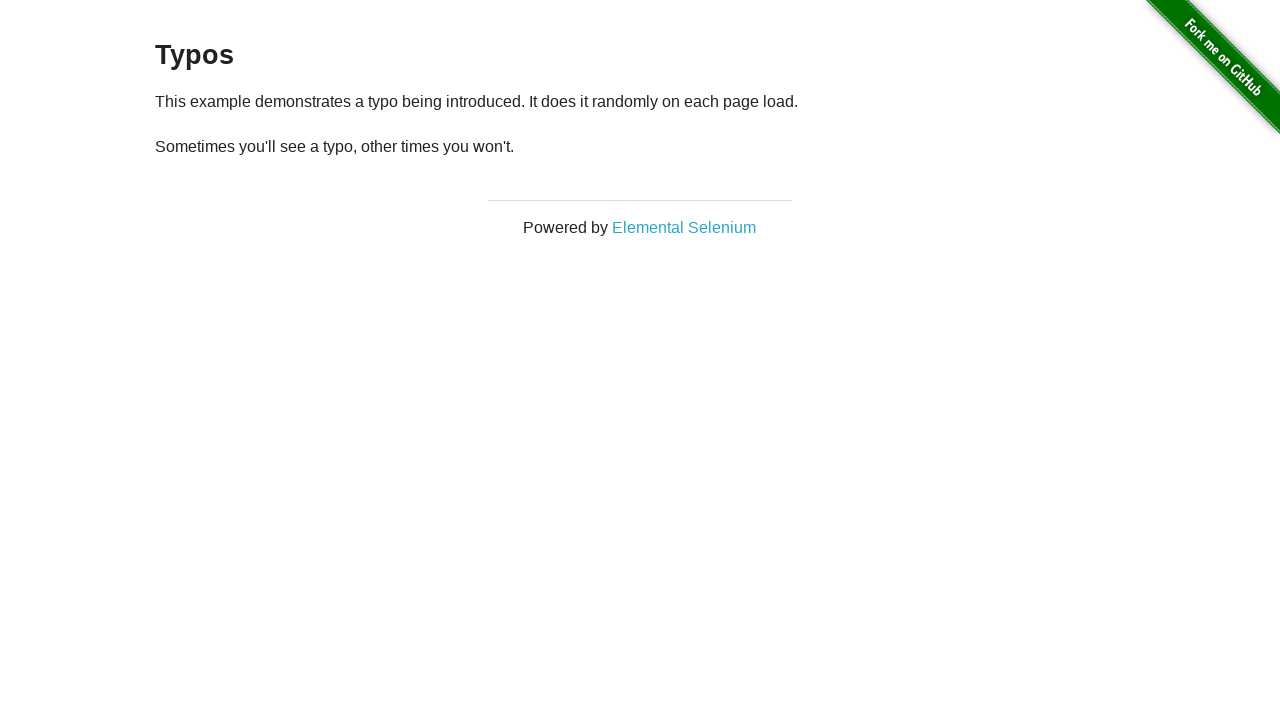

Reloaded page (attempt 16)
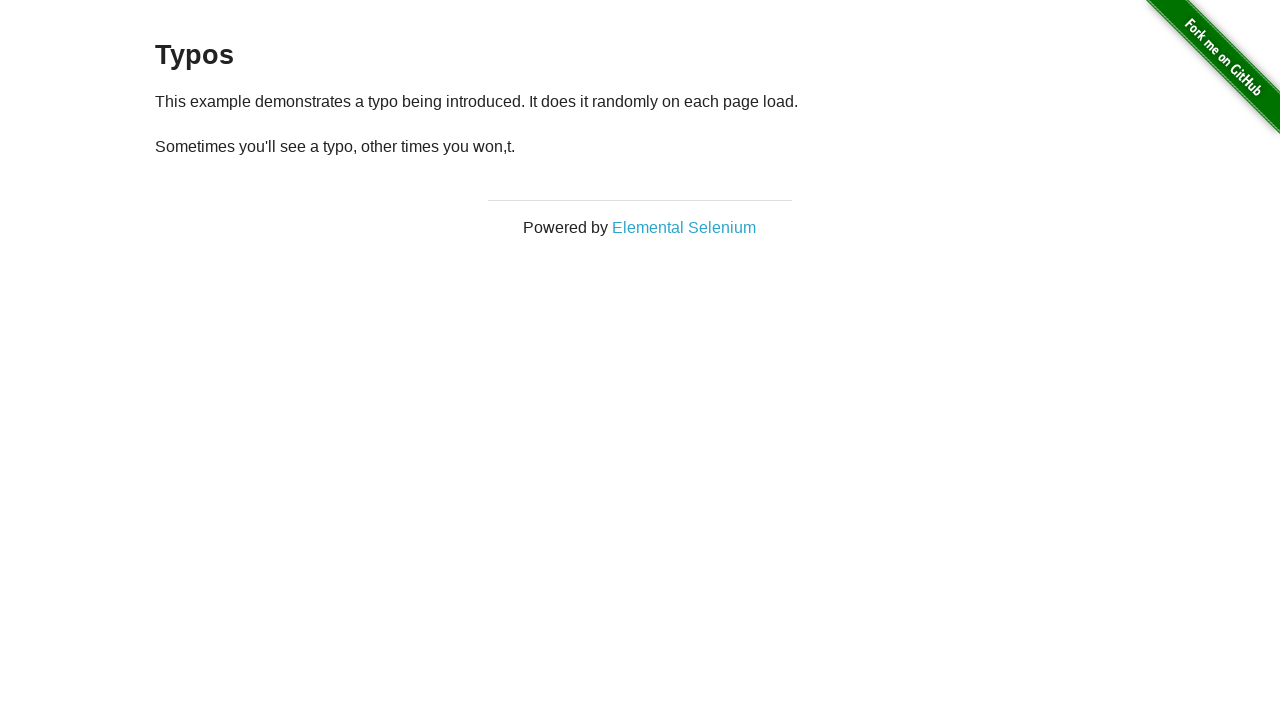

Paragraph selector loaded after reload
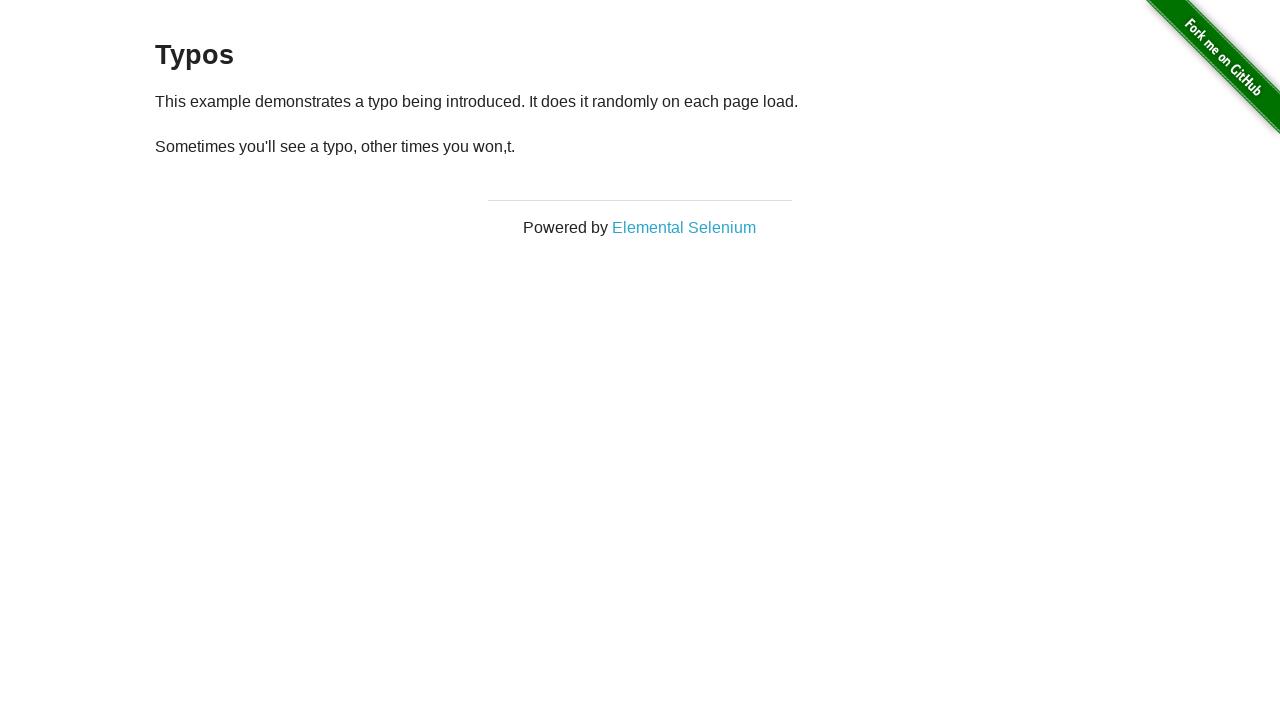

Retrieved paragraph text: '
  Sometimes you'll see a typo, other times you won,t.
'
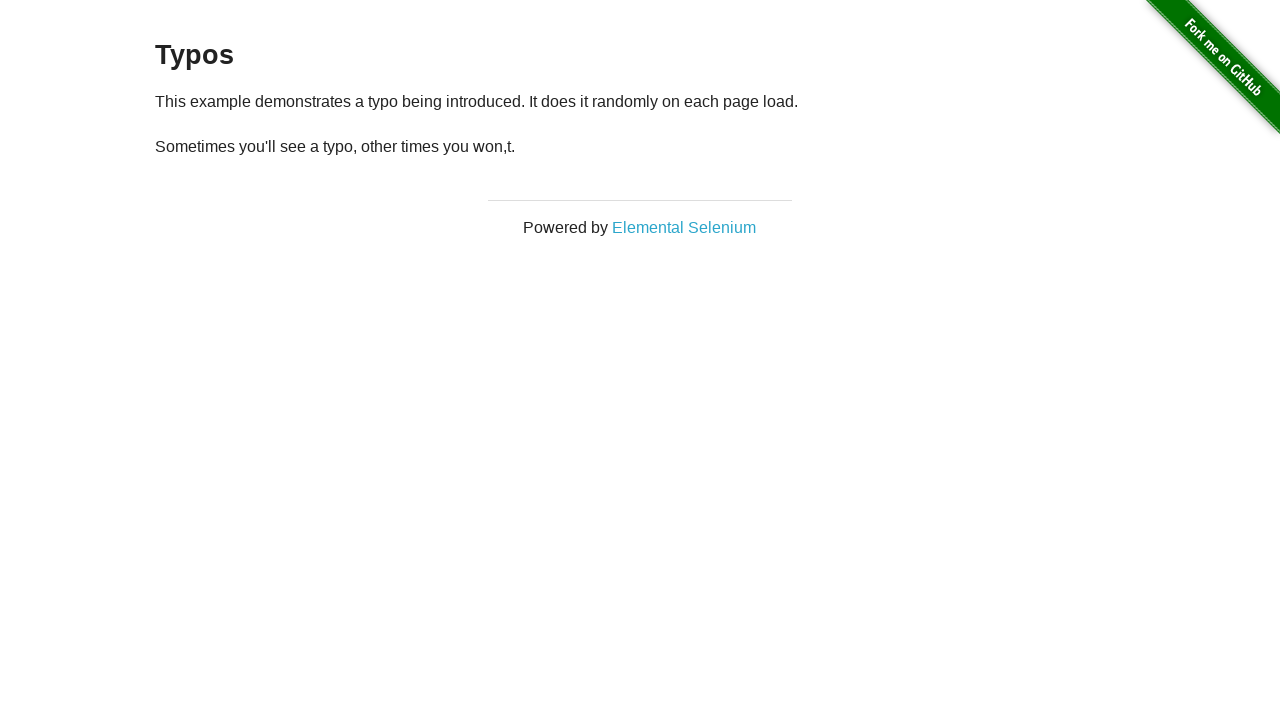

Reloaded page (attempt 17)
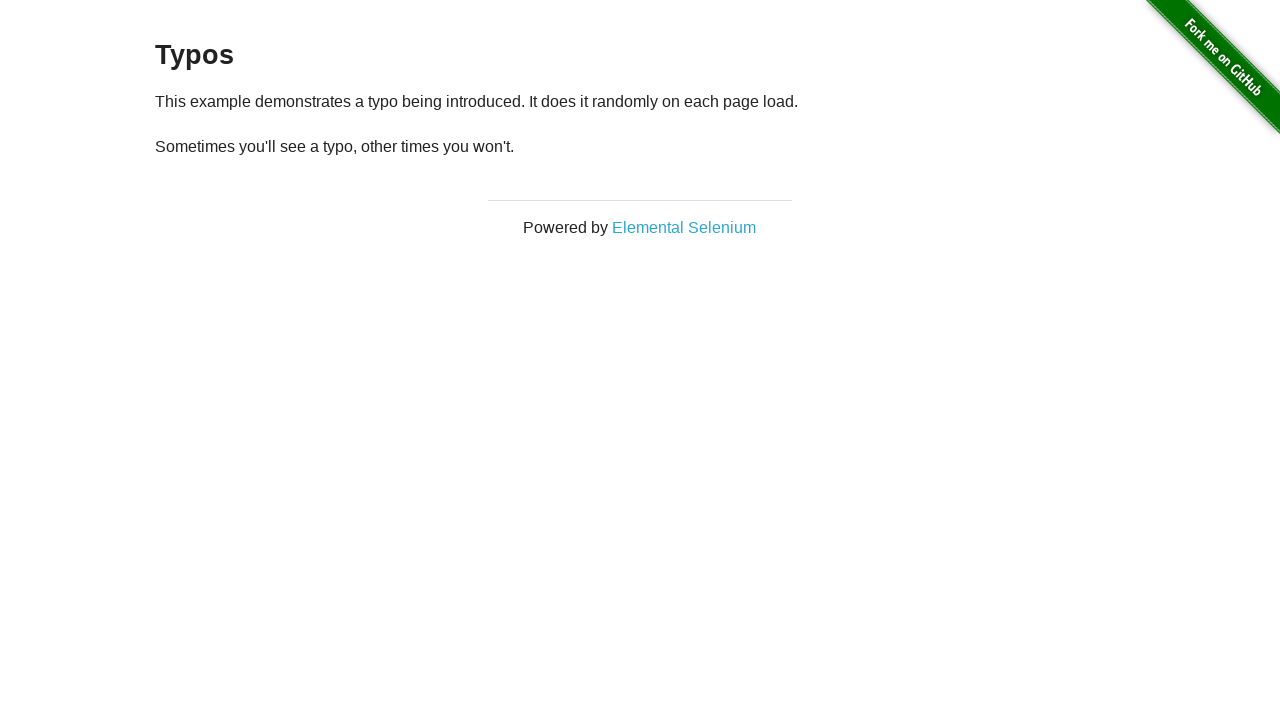

Paragraph selector loaded after reload
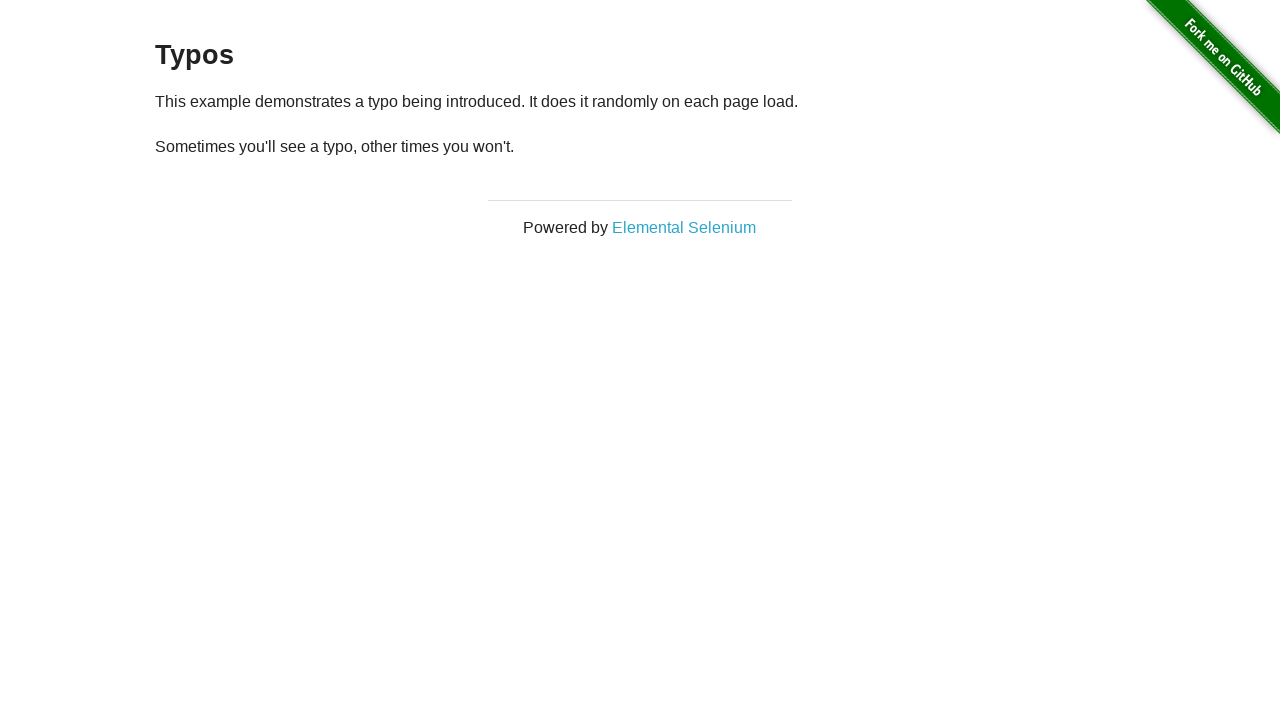

Retrieved paragraph text: '
  Sometimes you'll see a typo, other times you won't.
'
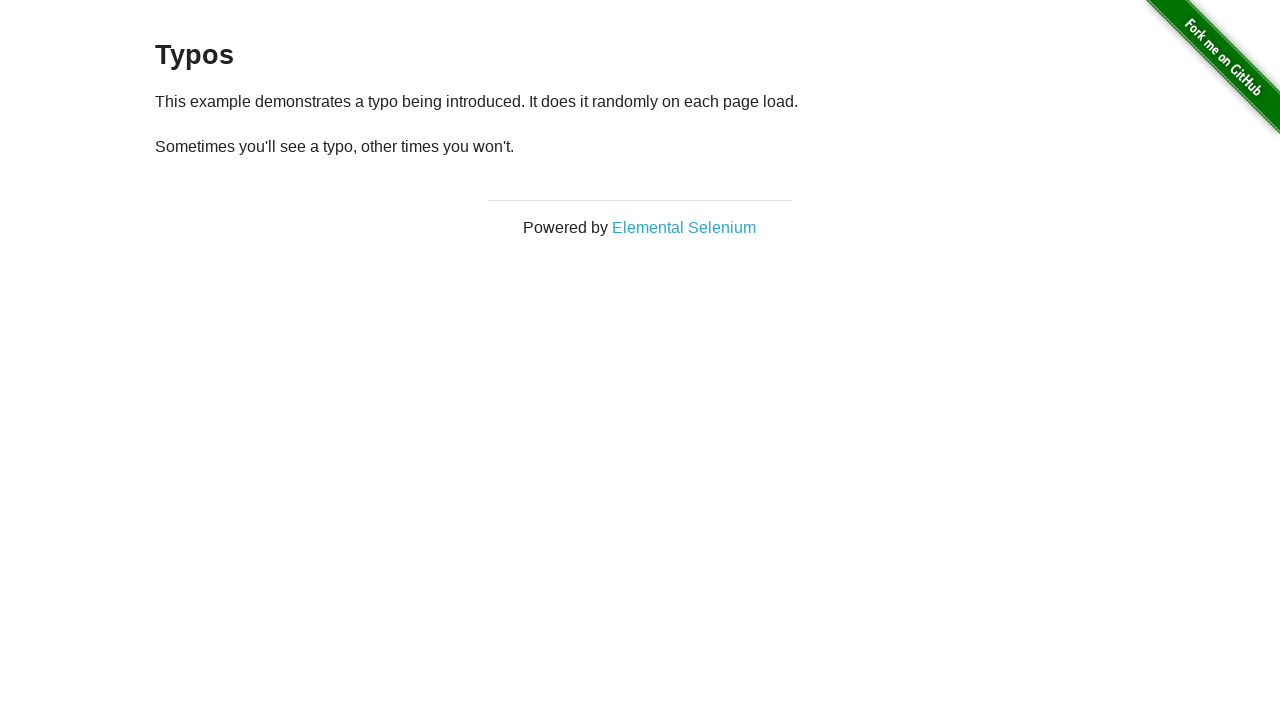

Reloaded page (attempt 18)
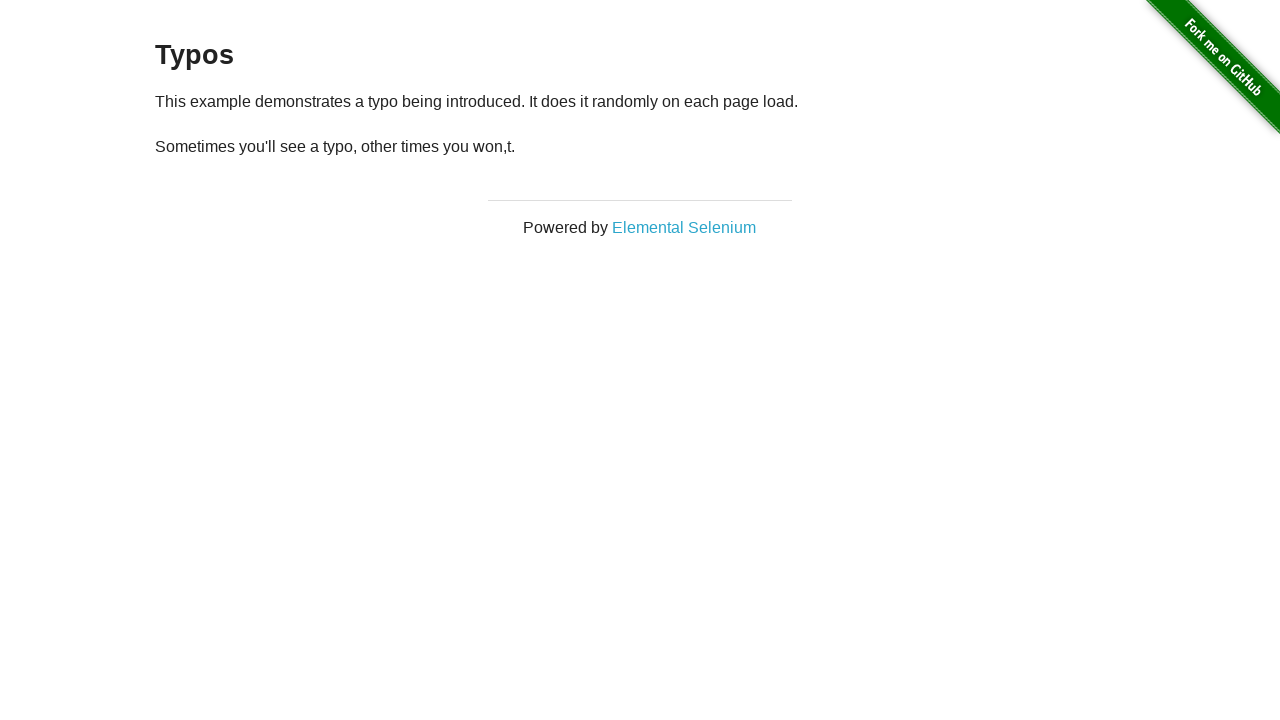

Paragraph selector loaded after reload
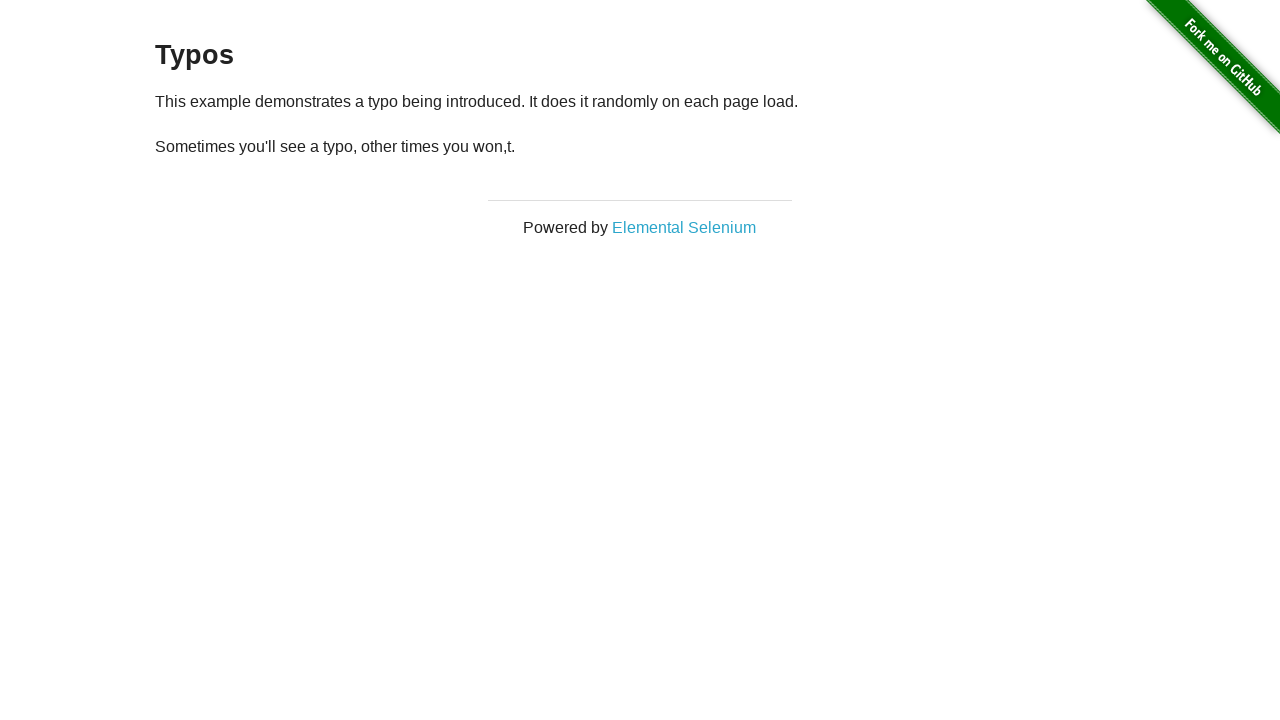

Retrieved paragraph text: '
  Sometimes you'll see a typo, other times you won,t.
'
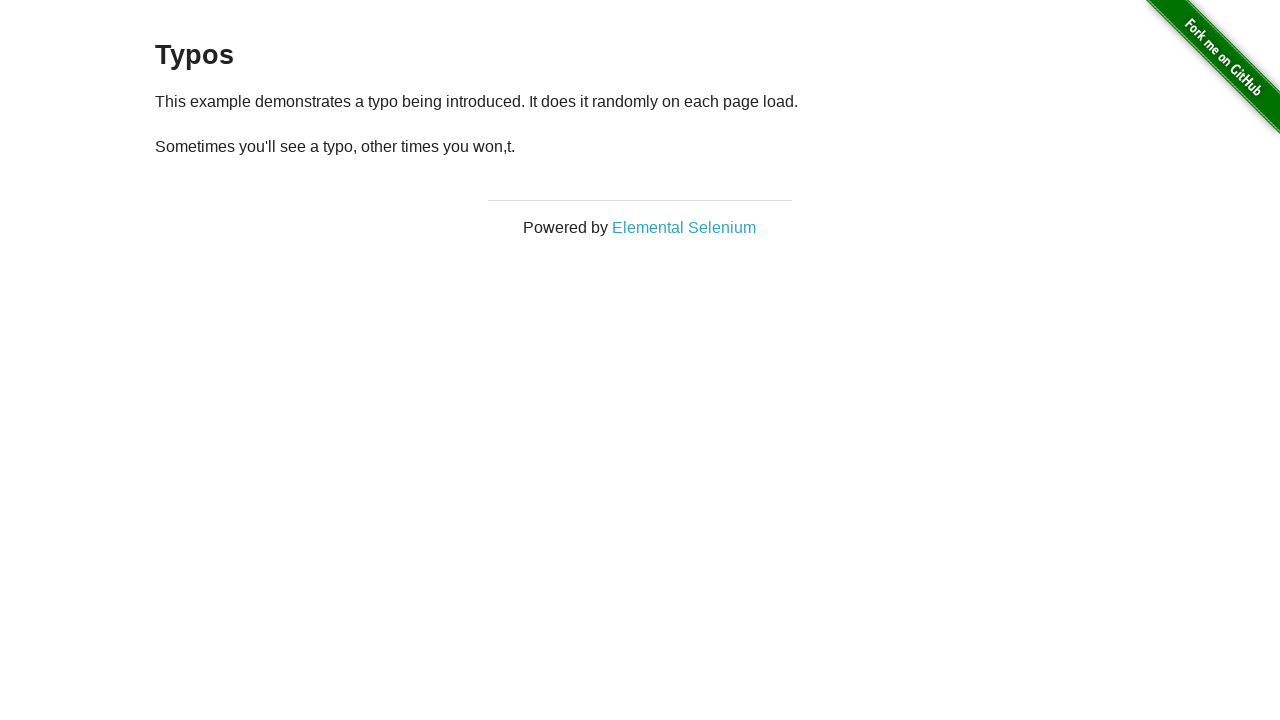

Reloaded page (attempt 19)
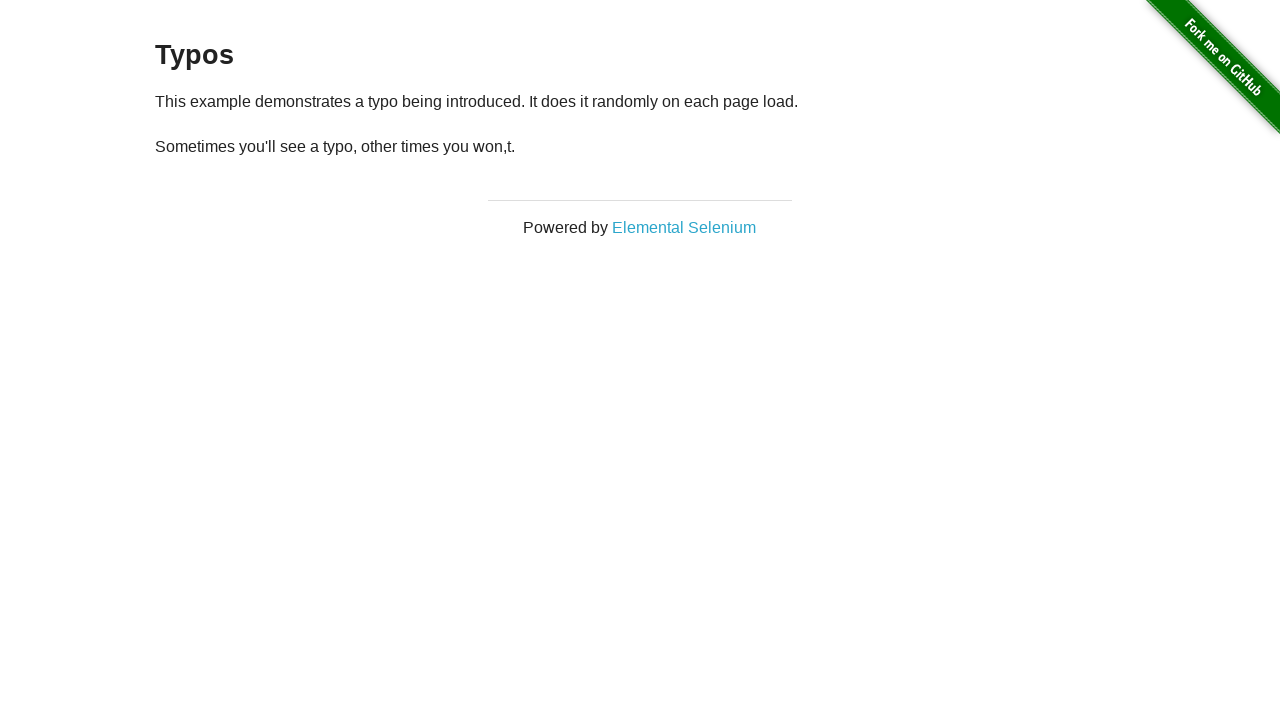

Paragraph selector loaded after reload
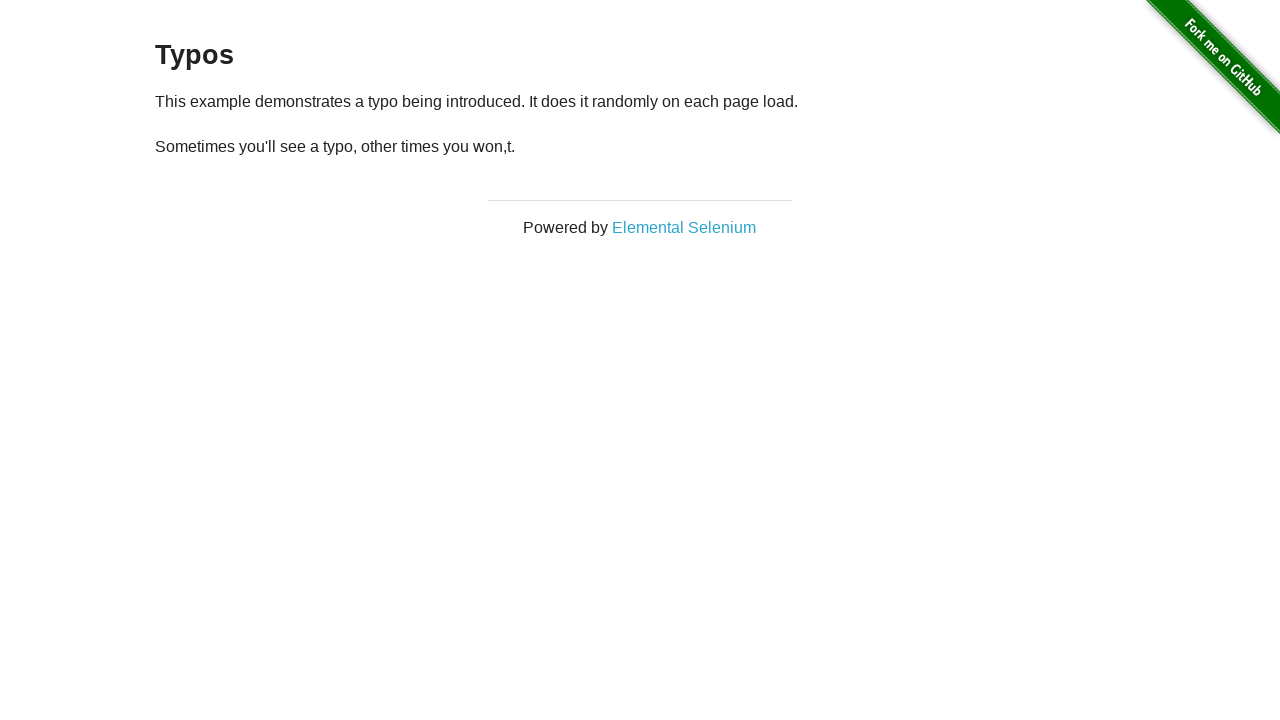

Retrieved paragraph text: '
  Sometimes you'll see a typo, other times you won,t.
'
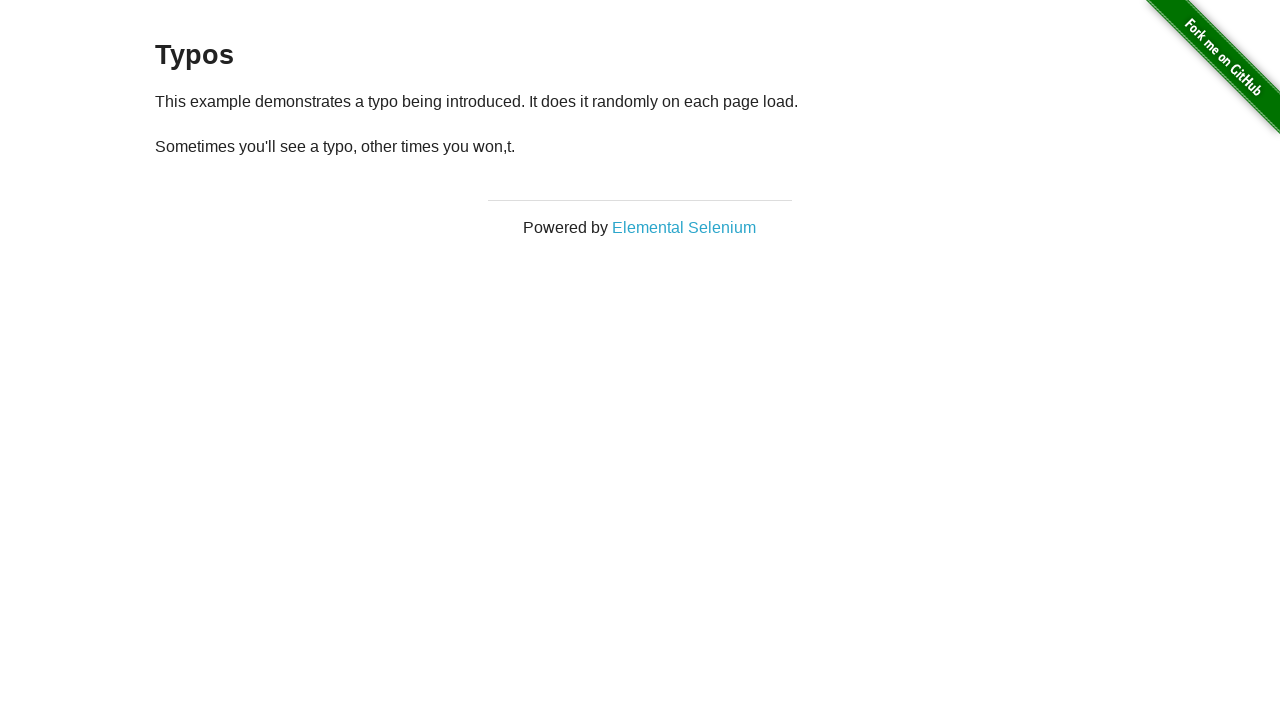

Reloaded page (attempt 20)
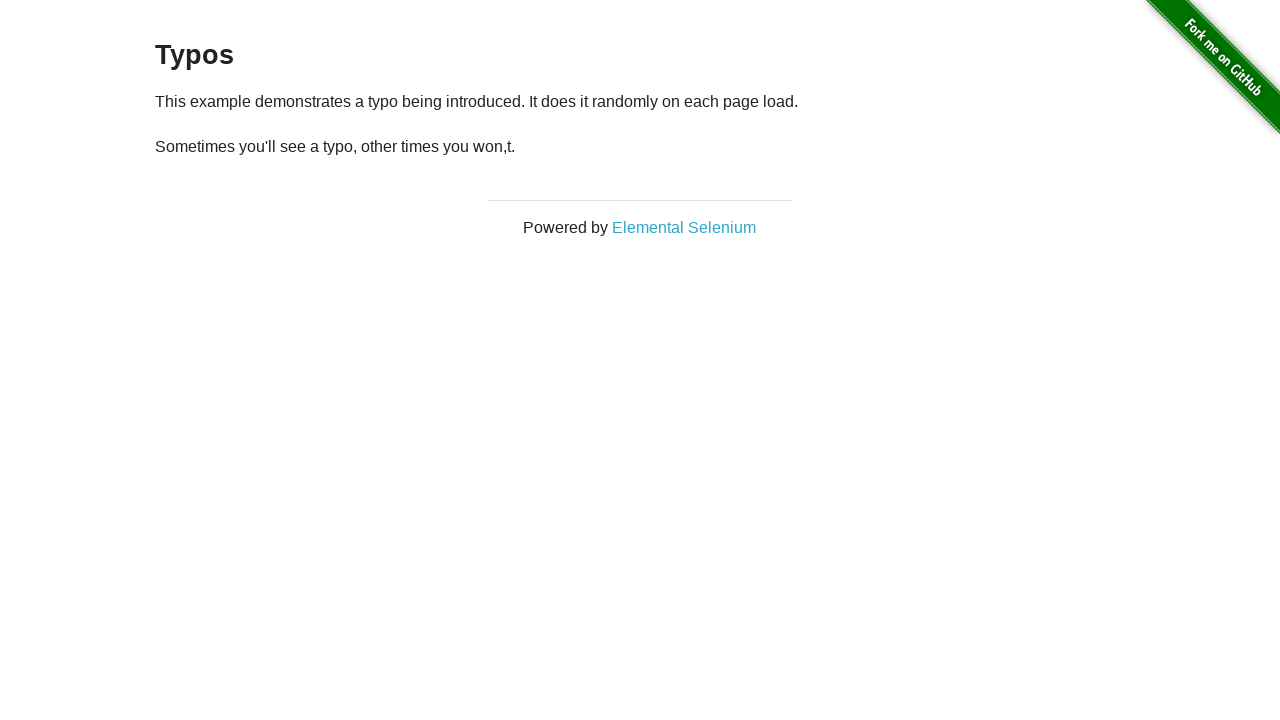

Paragraph selector loaded after reload
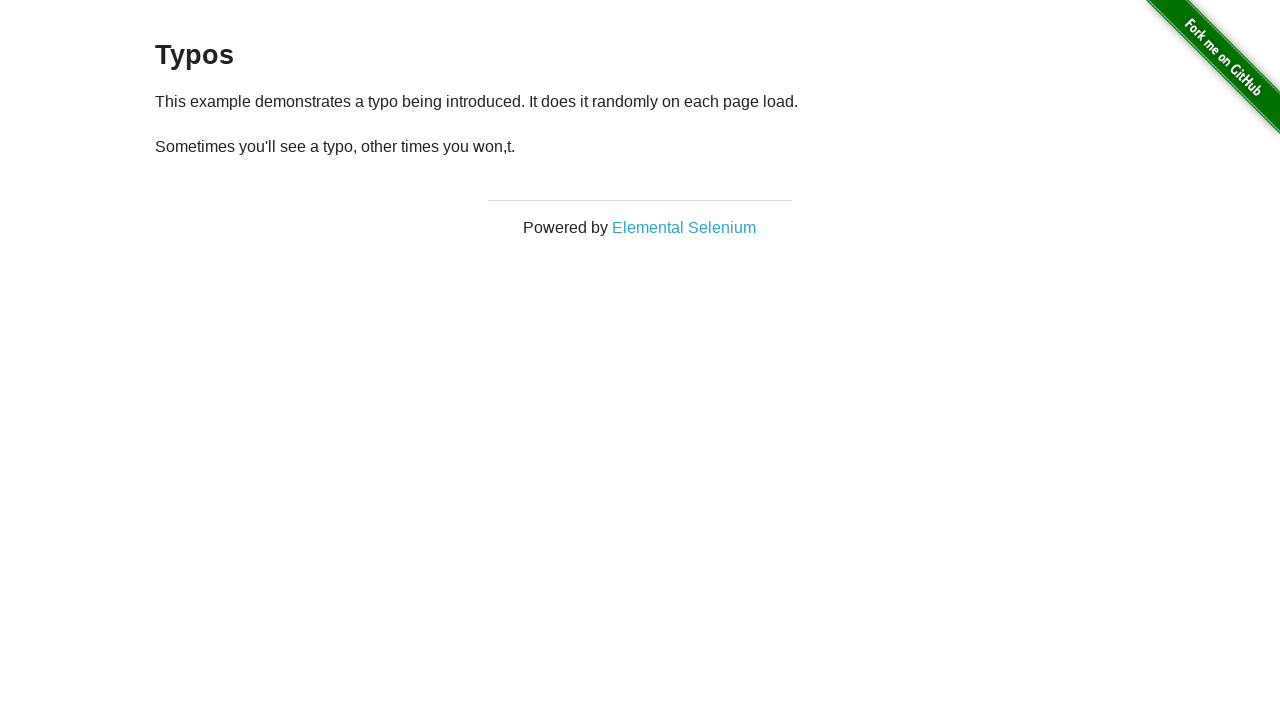

Retrieved paragraph text: '
  Sometimes you'll see a typo, other times you won,t.
'
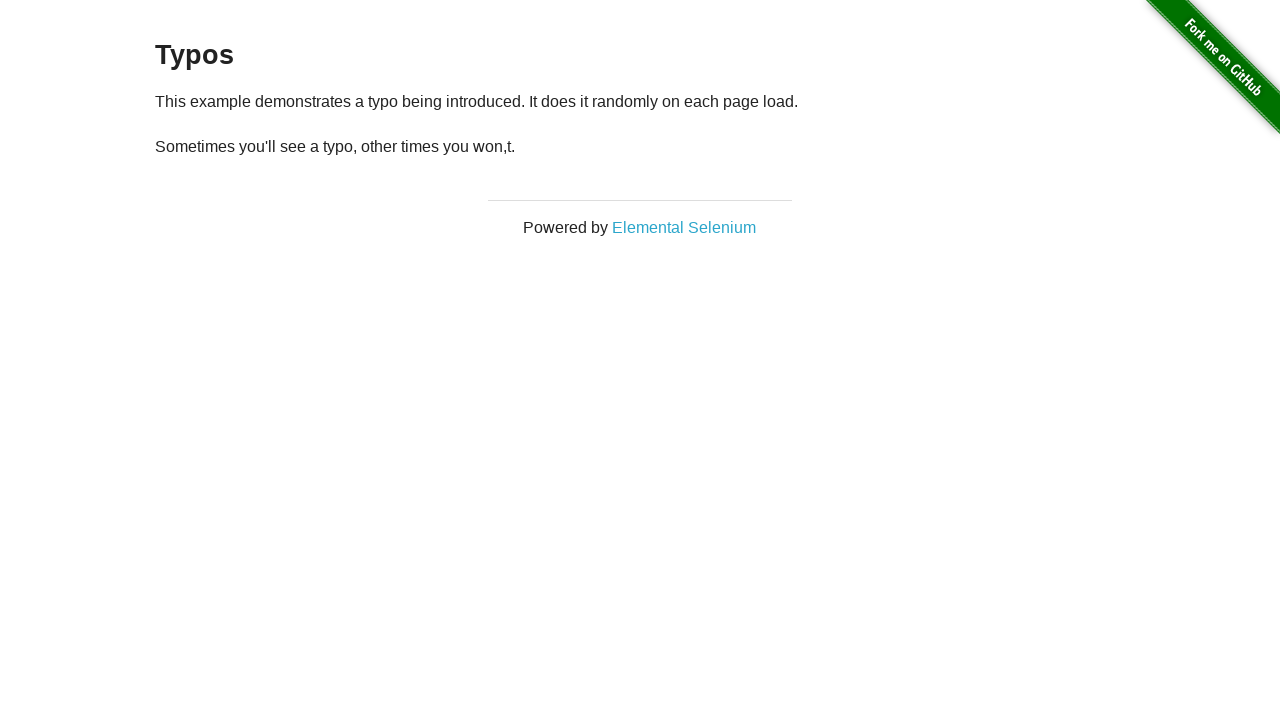

Reloaded page (attempt 21)
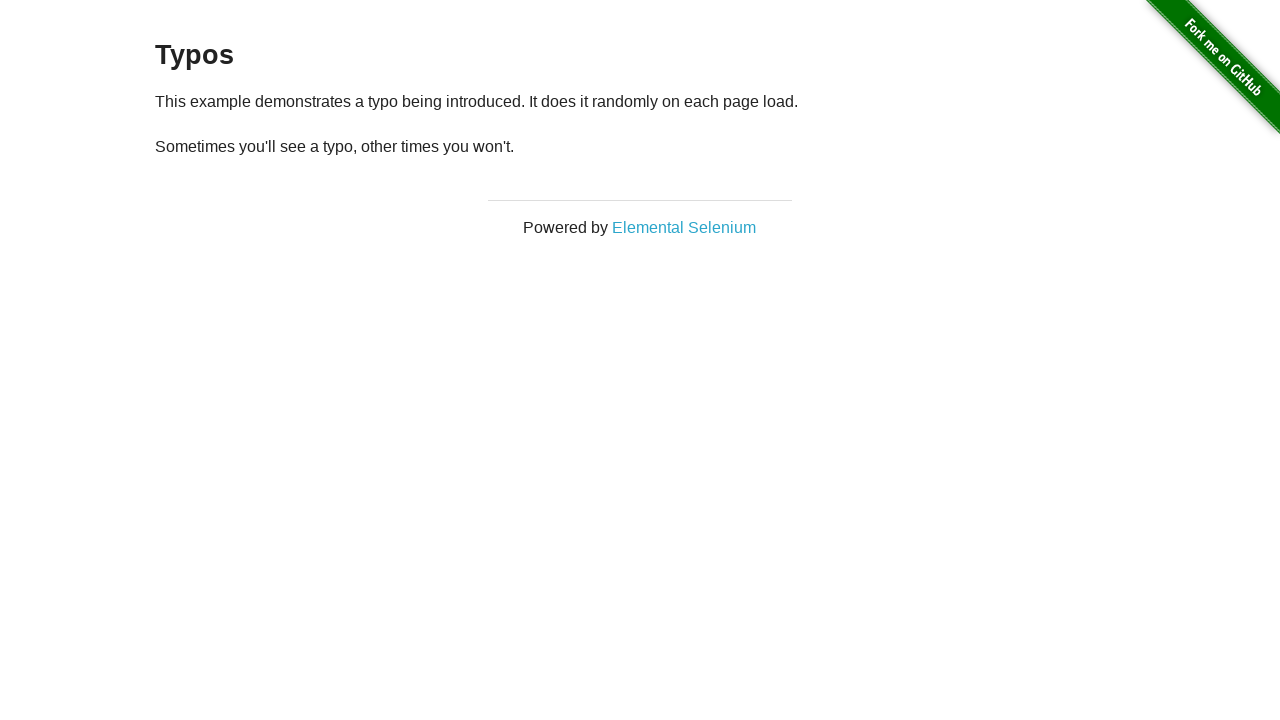

Paragraph selector loaded after reload
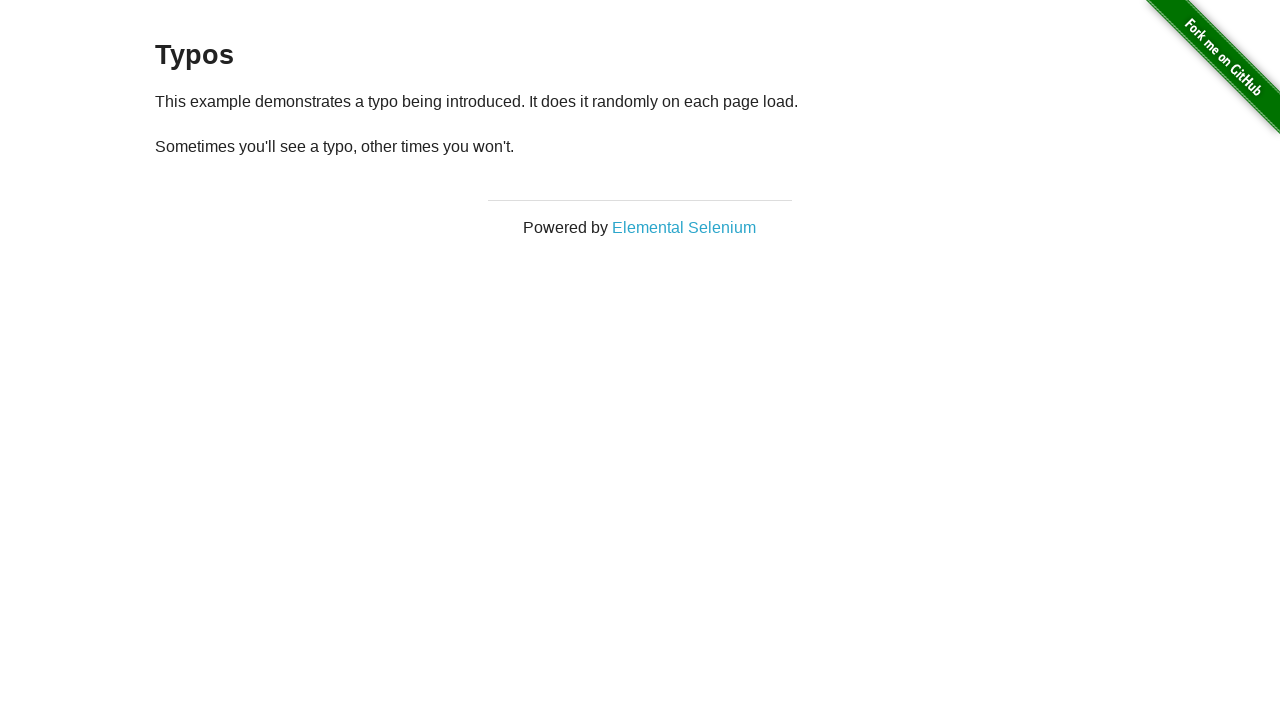

Retrieved paragraph text: '
  Sometimes you'll see a typo, other times you won't.
'
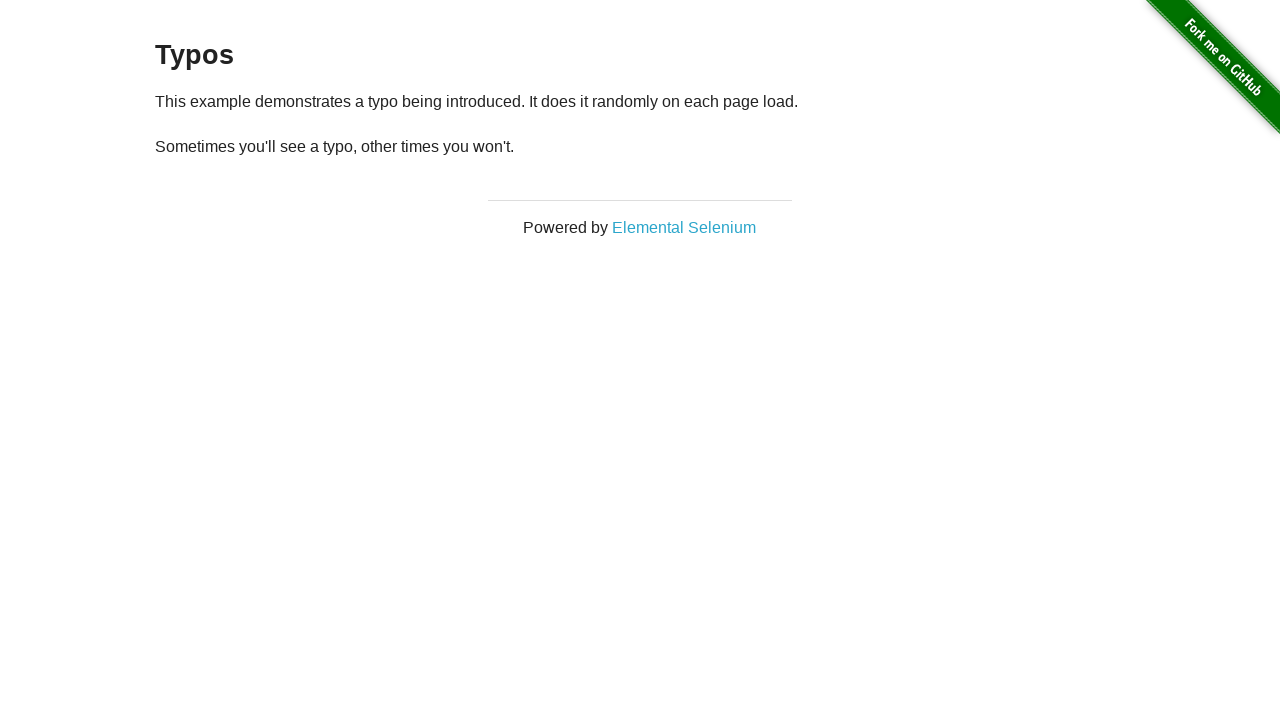

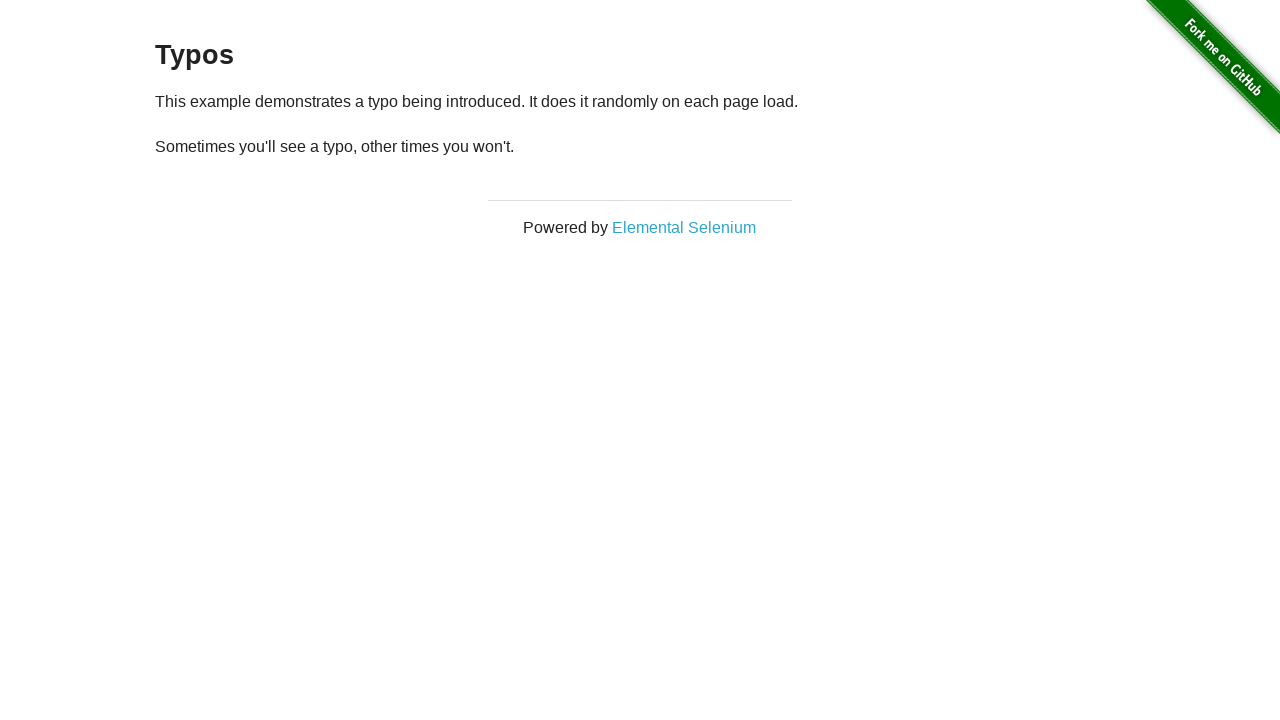